Automatically plays the 2048 game by repeatedly pressing arrow keys (up, left, right, down) in a sequence to move tiles on the game board.

Starting URL: https://play2048.co/

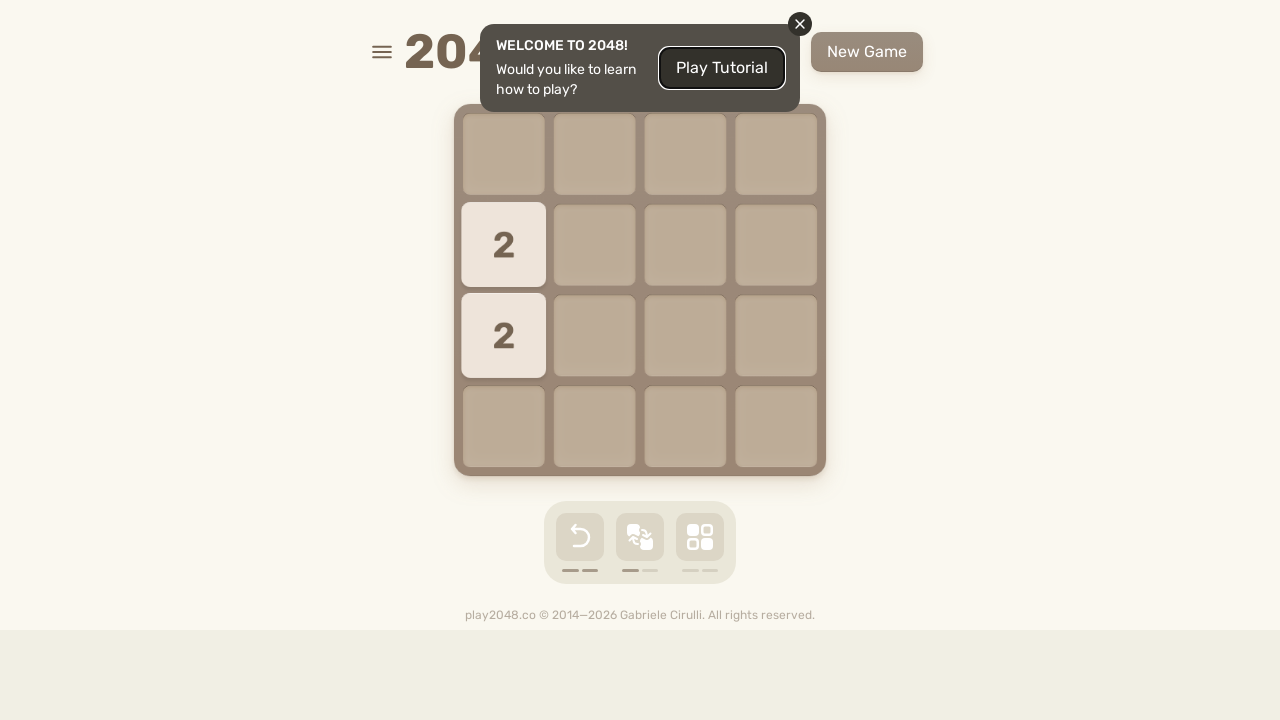

Navigated to 2048 game at https://play2048.co/
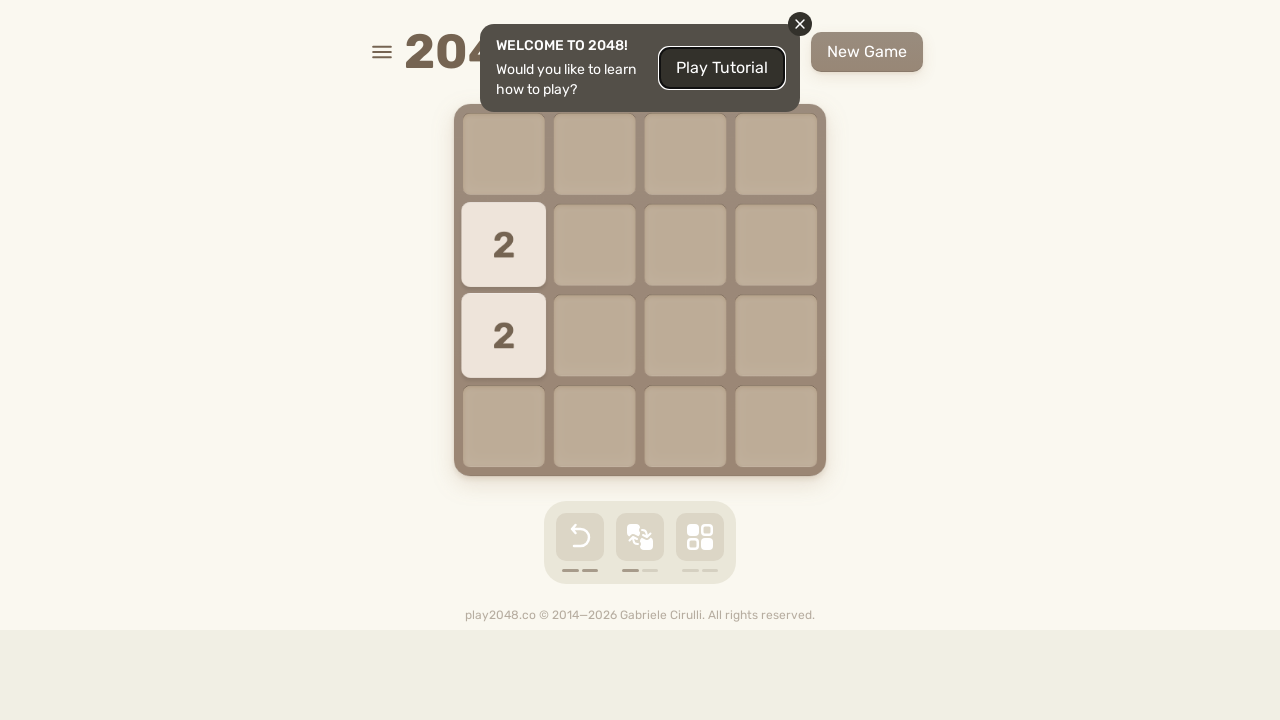

Pressed Up arrow key to move tiles up on html
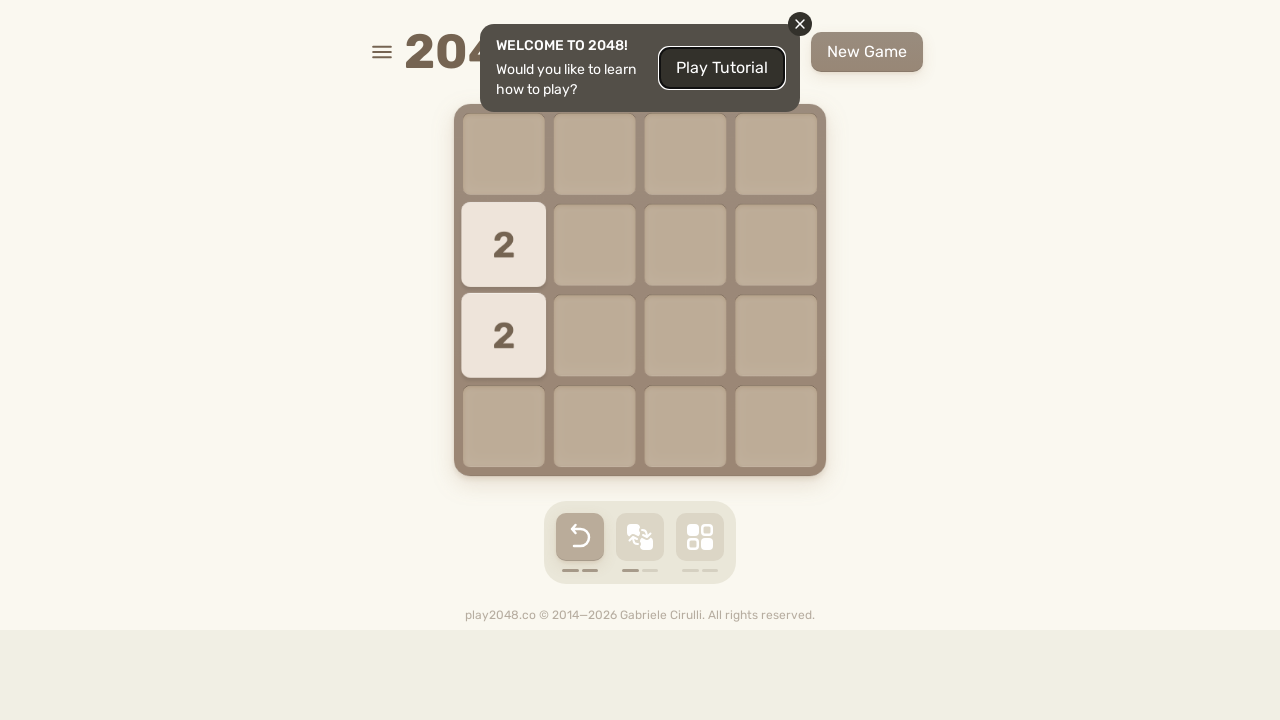

Pressed Left arrow key to move tiles left on html
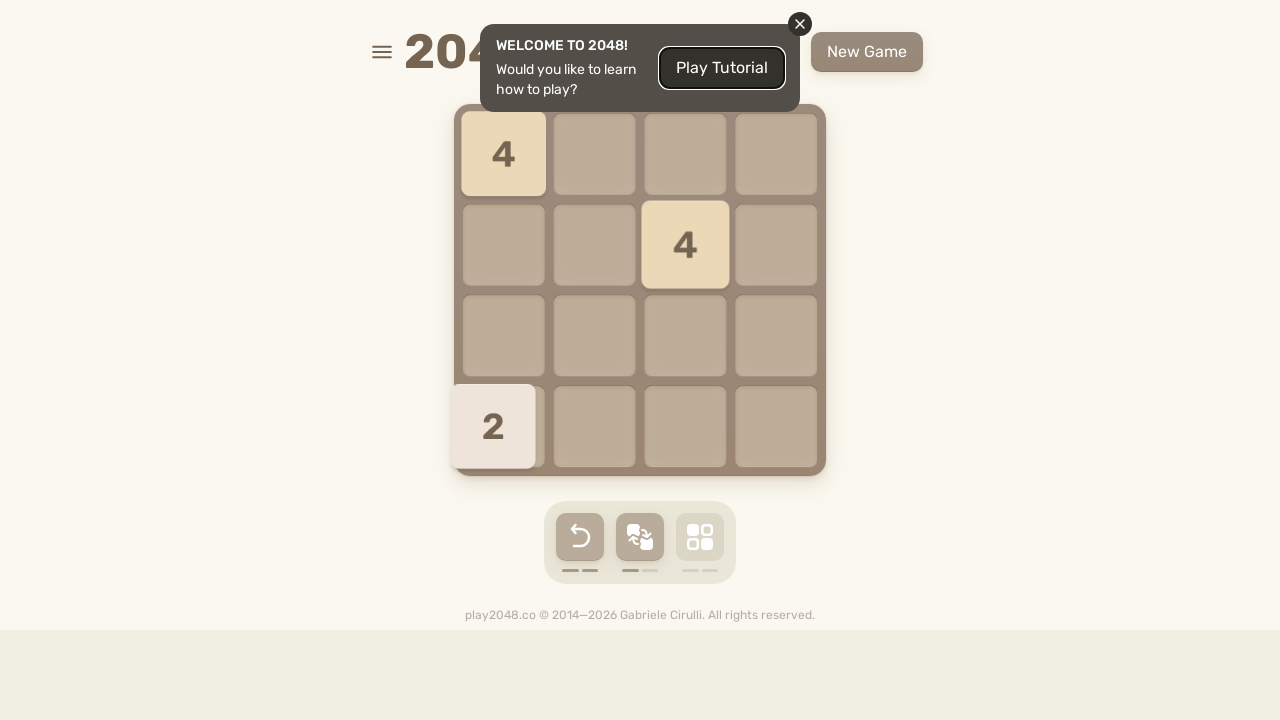

Pressed Right arrow key to move tiles right on html
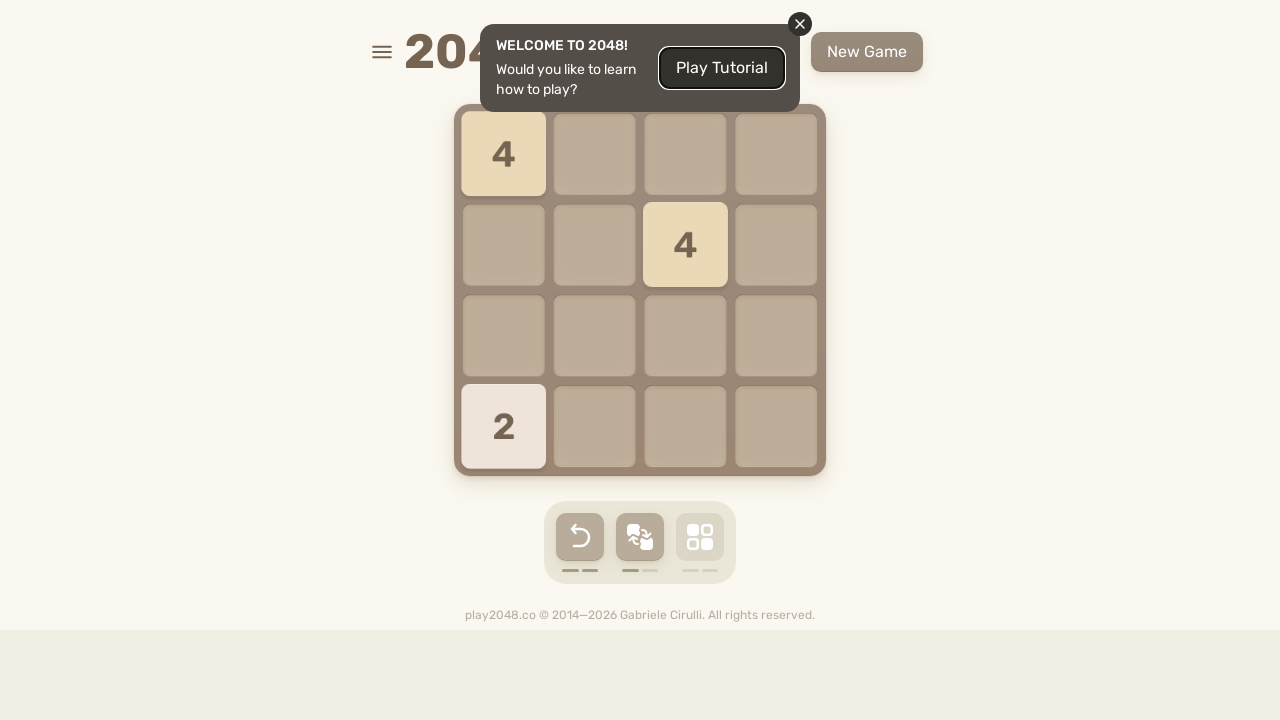

Pressed Down arrow key to move tiles down on html
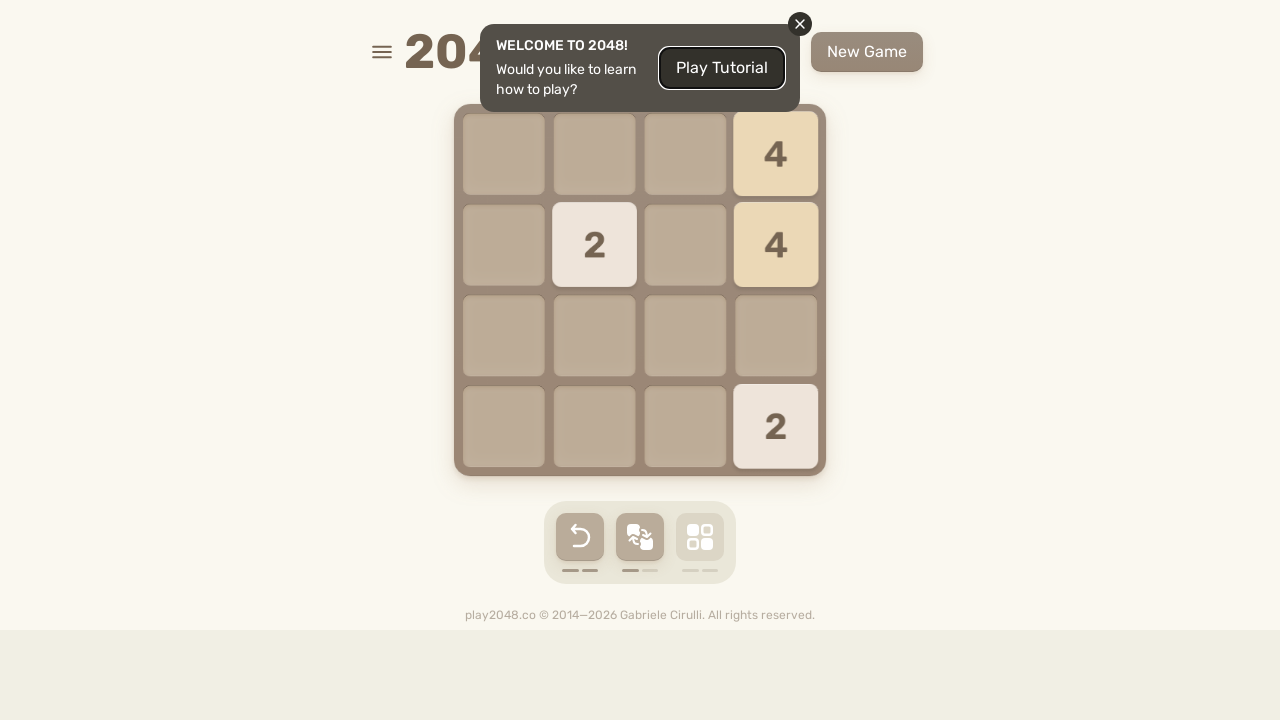

Pressed Up arrow key to move tiles up on html
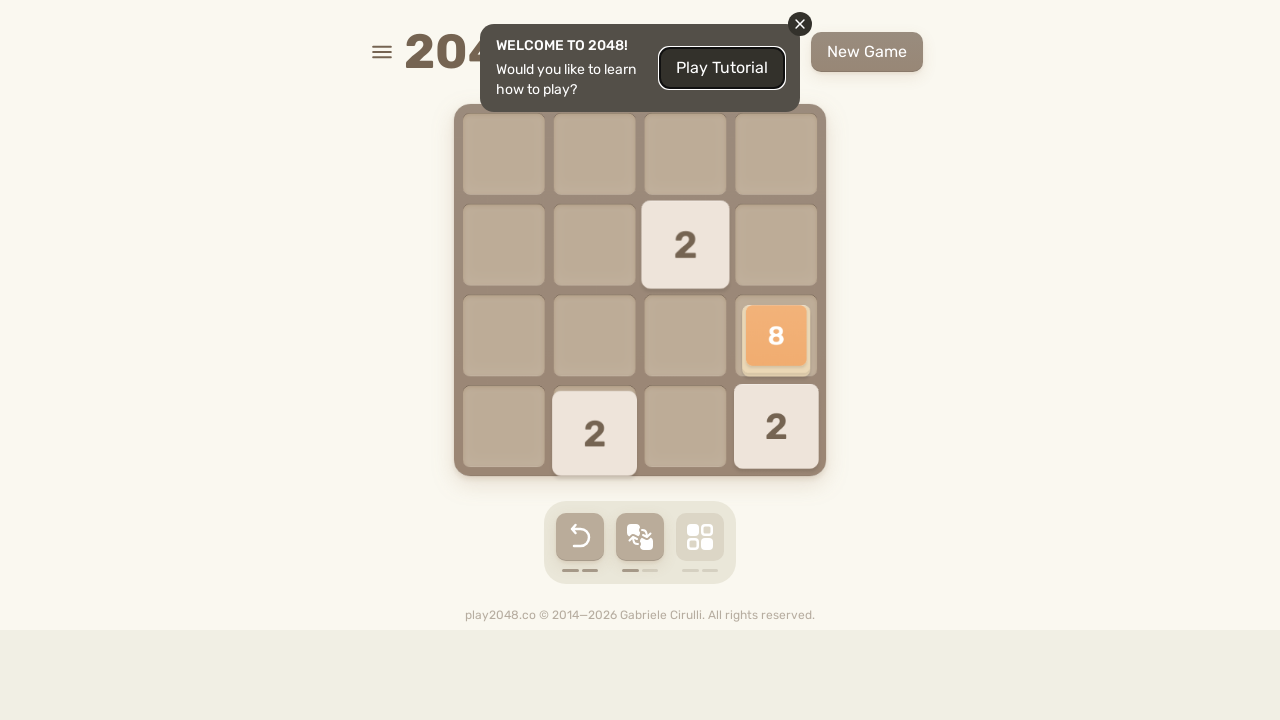

Pressed Left arrow key to move tiles left on html
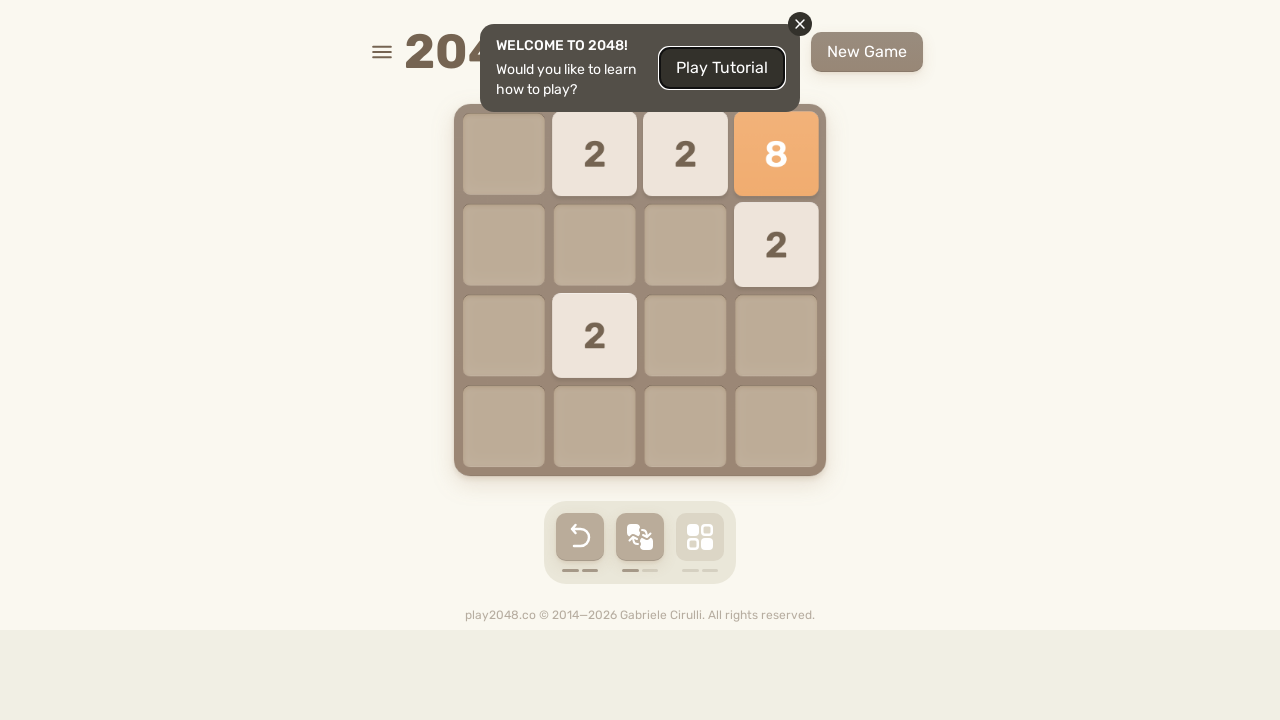

Pressed Right arrow key to move tiles right on html
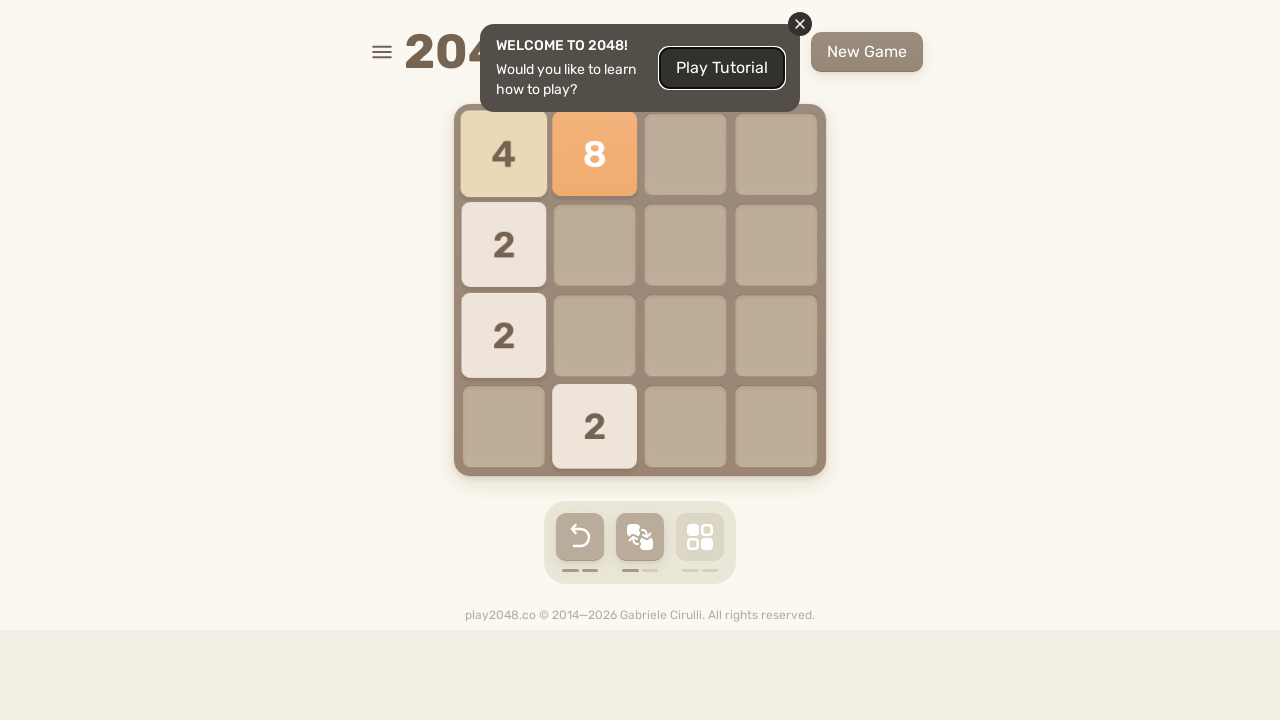

Pressed Down arrow key to move tiles down on html
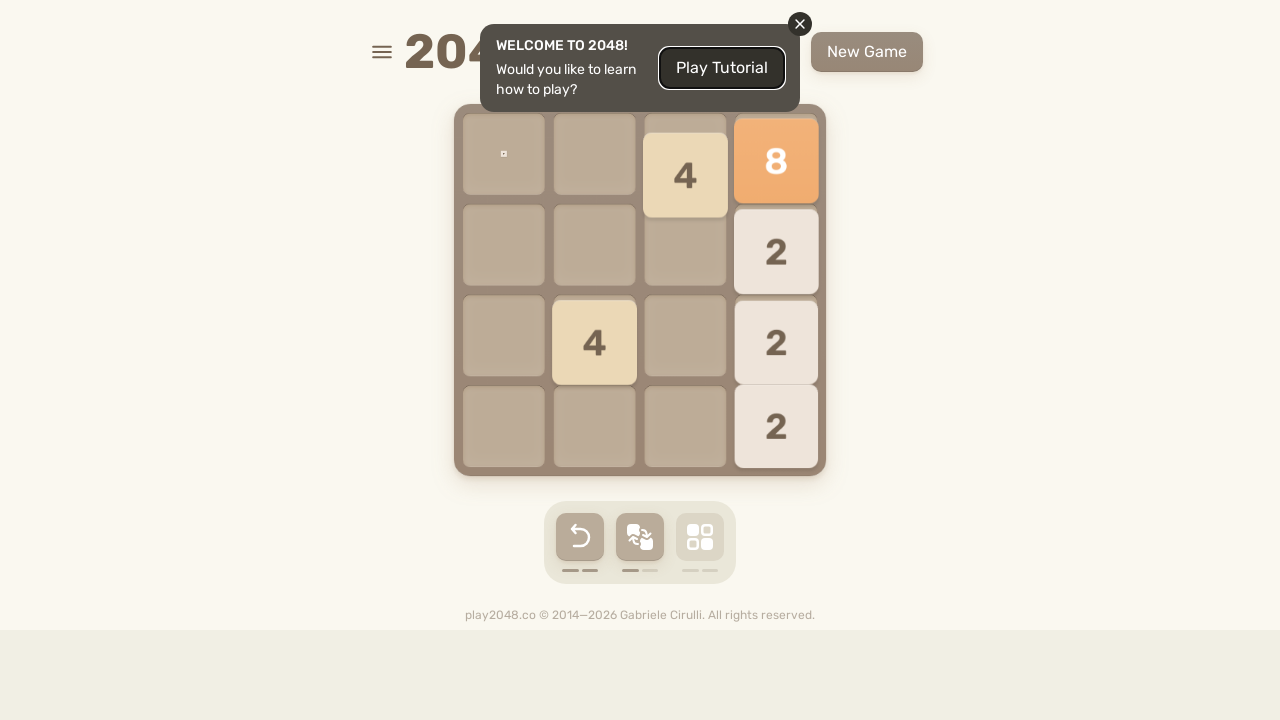

Pressed Up arrow key to move tiles up on html
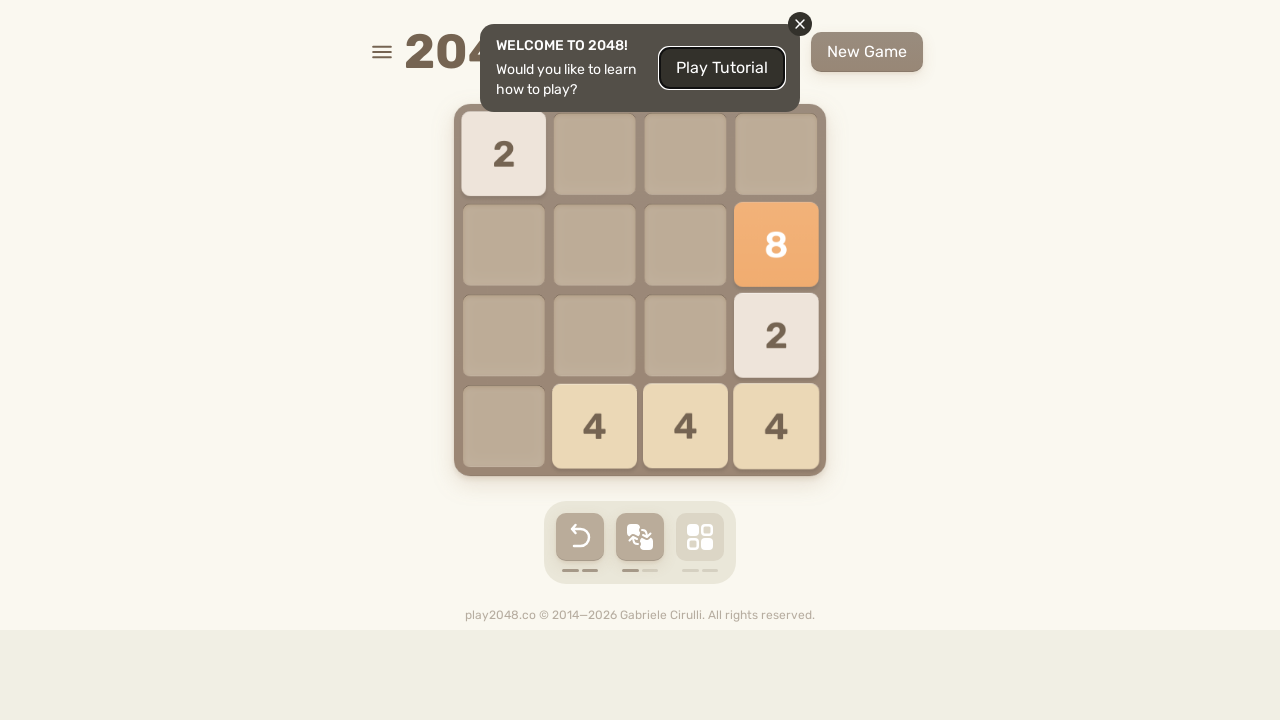

Pressed Left arrow key to move tiles left on html
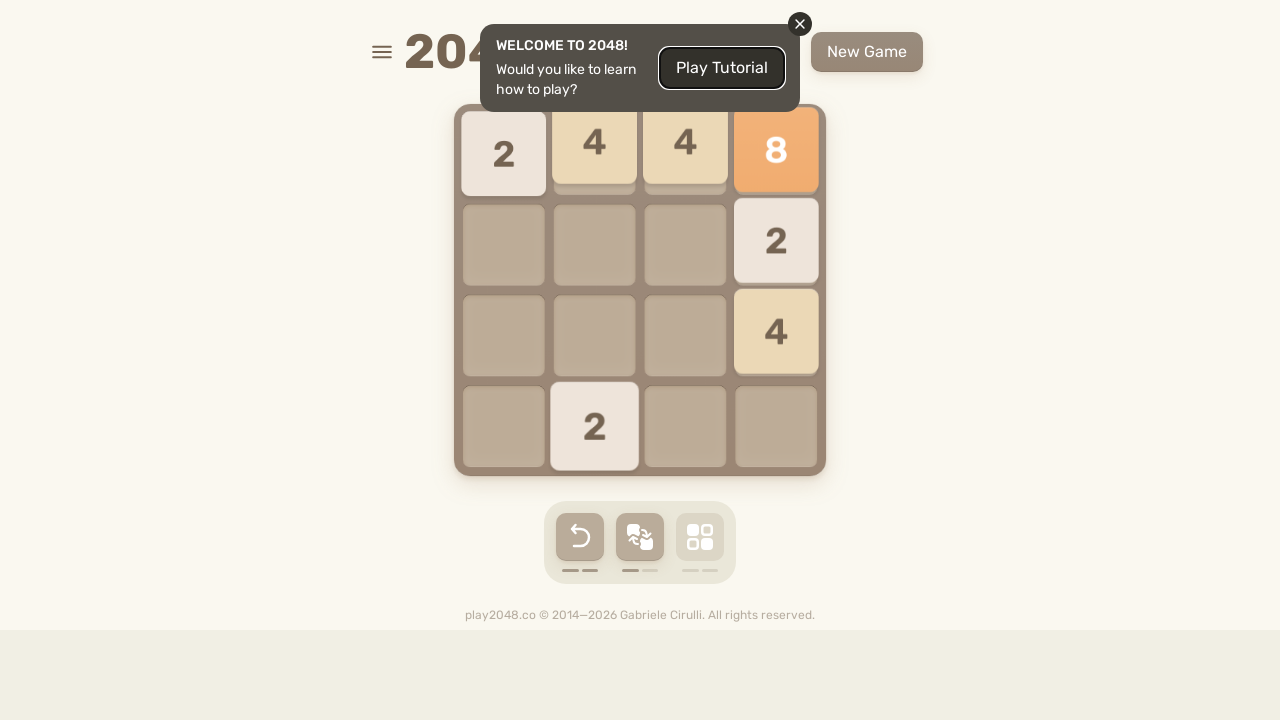

Pressed Right arrow key to move tiles right on html
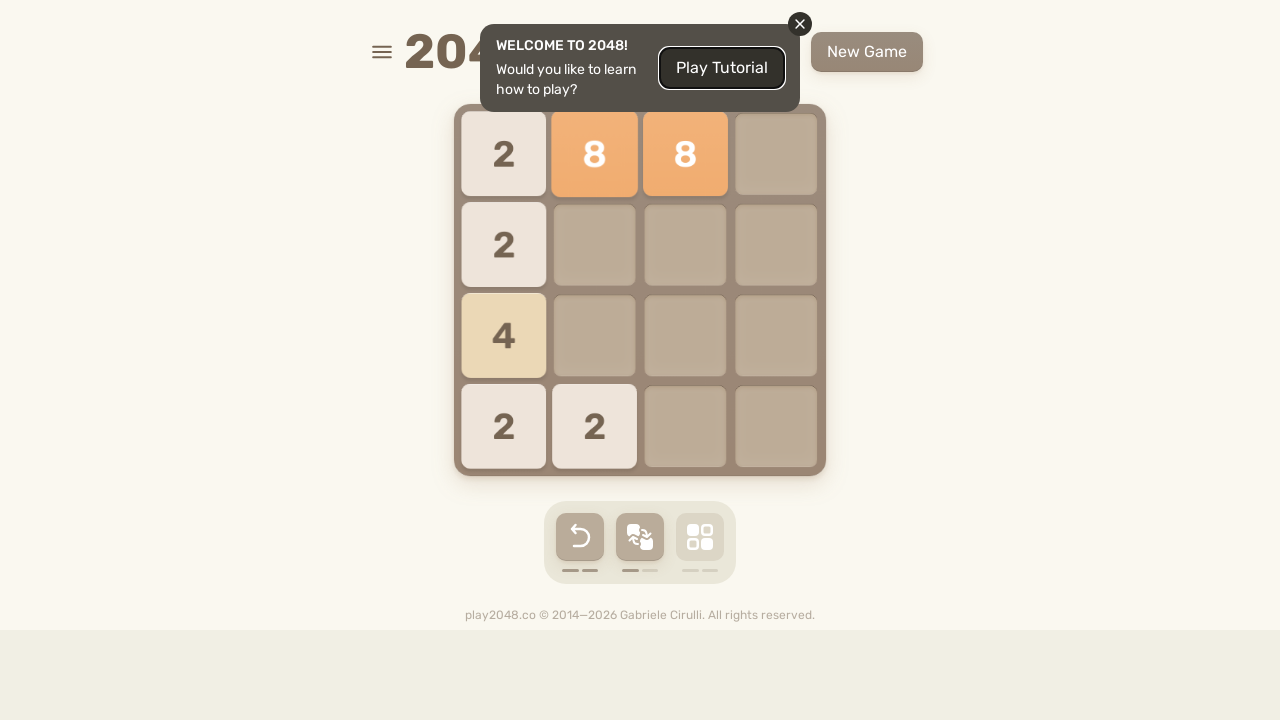

Pressed Down arrow key to move tiles down on html
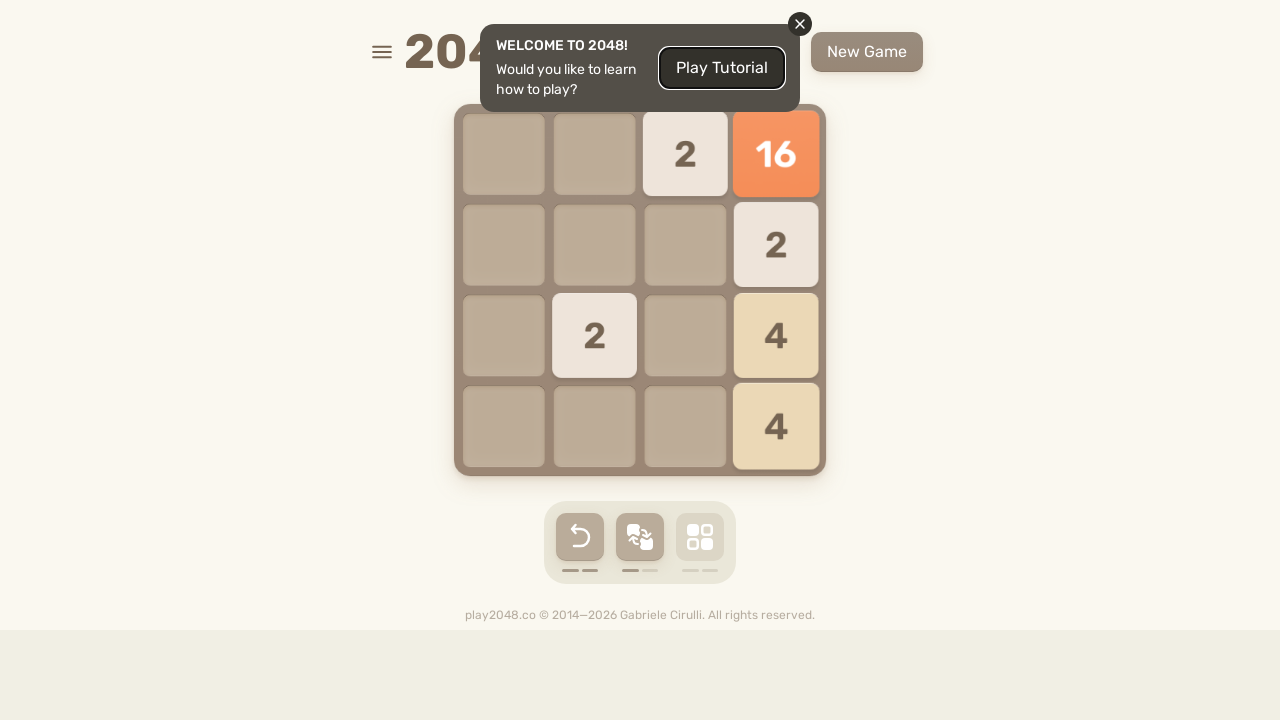

Pressed Up arrow key to move tiles up on html
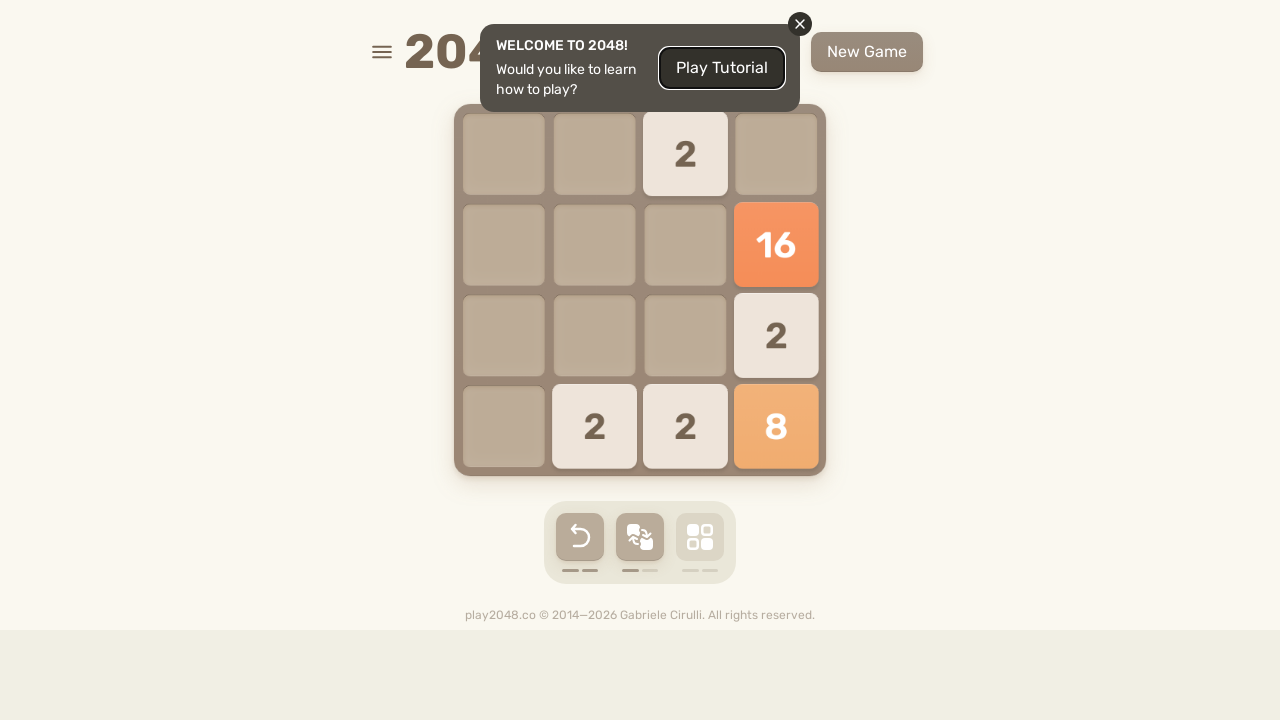

Pressed Left arrow key to move tiles left on html
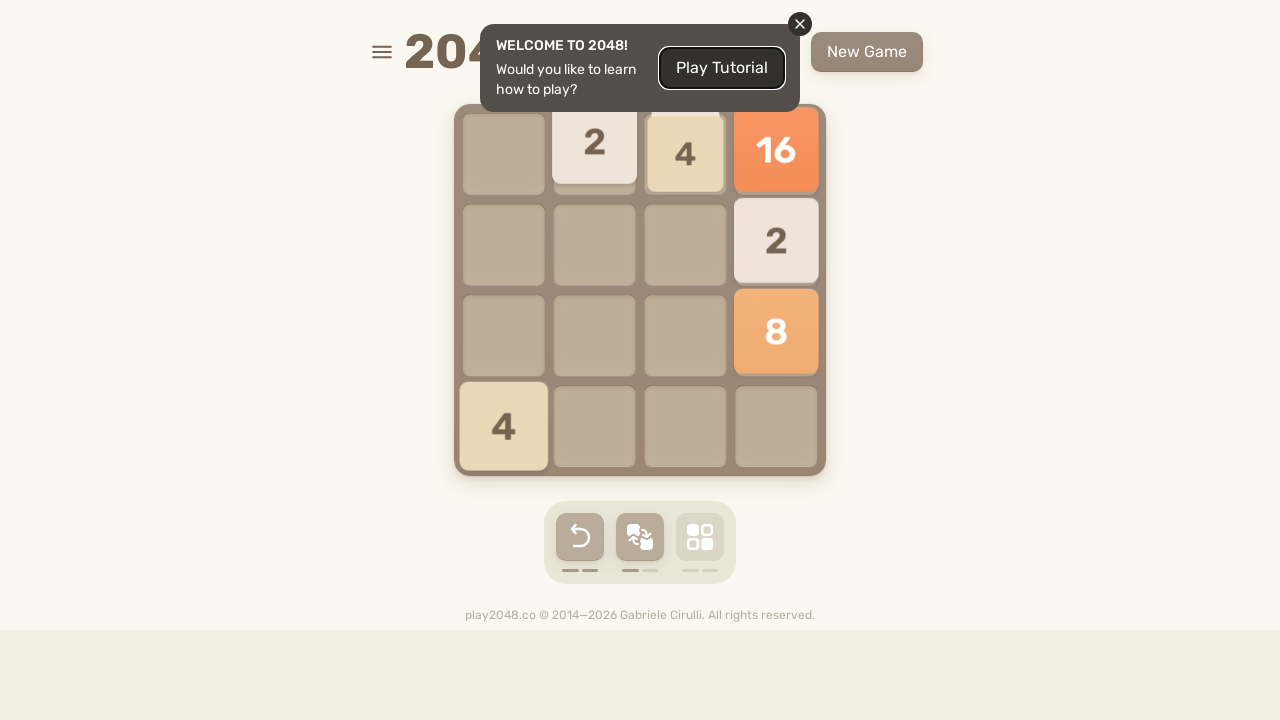

Pressed Right arrow key to move tiles right on html
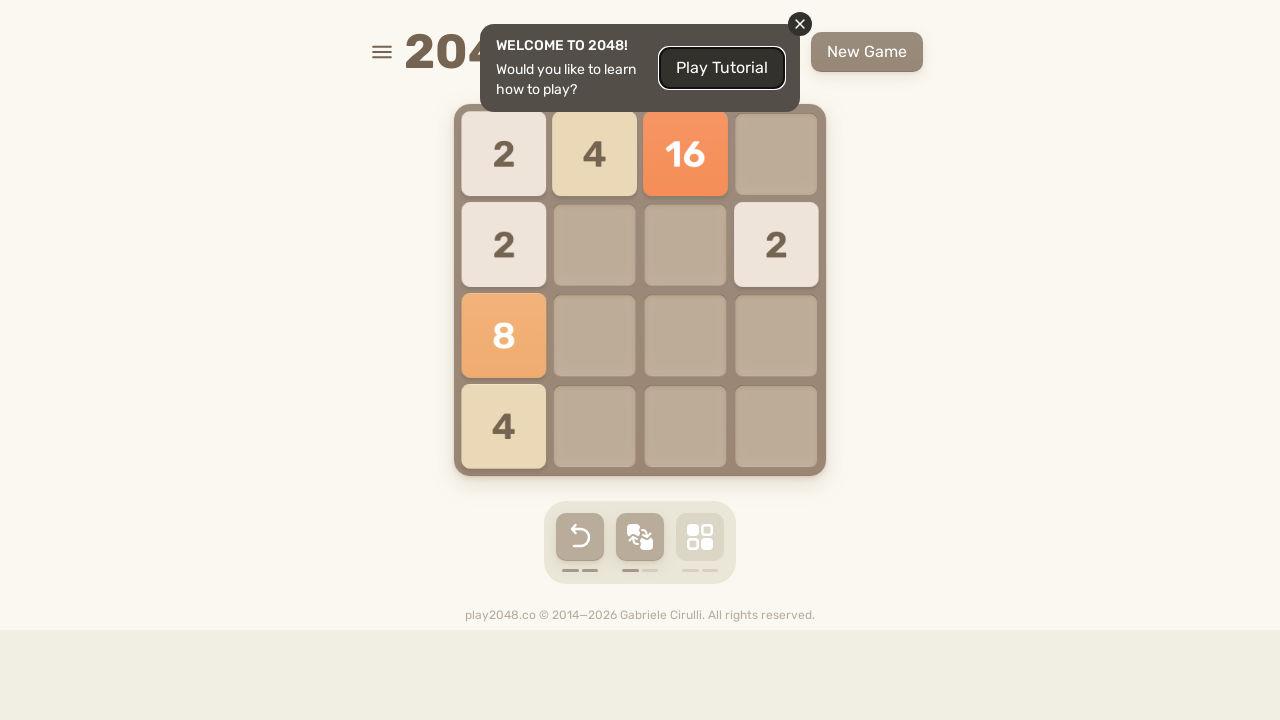

Pressed Down arrow key to move tiles down on html
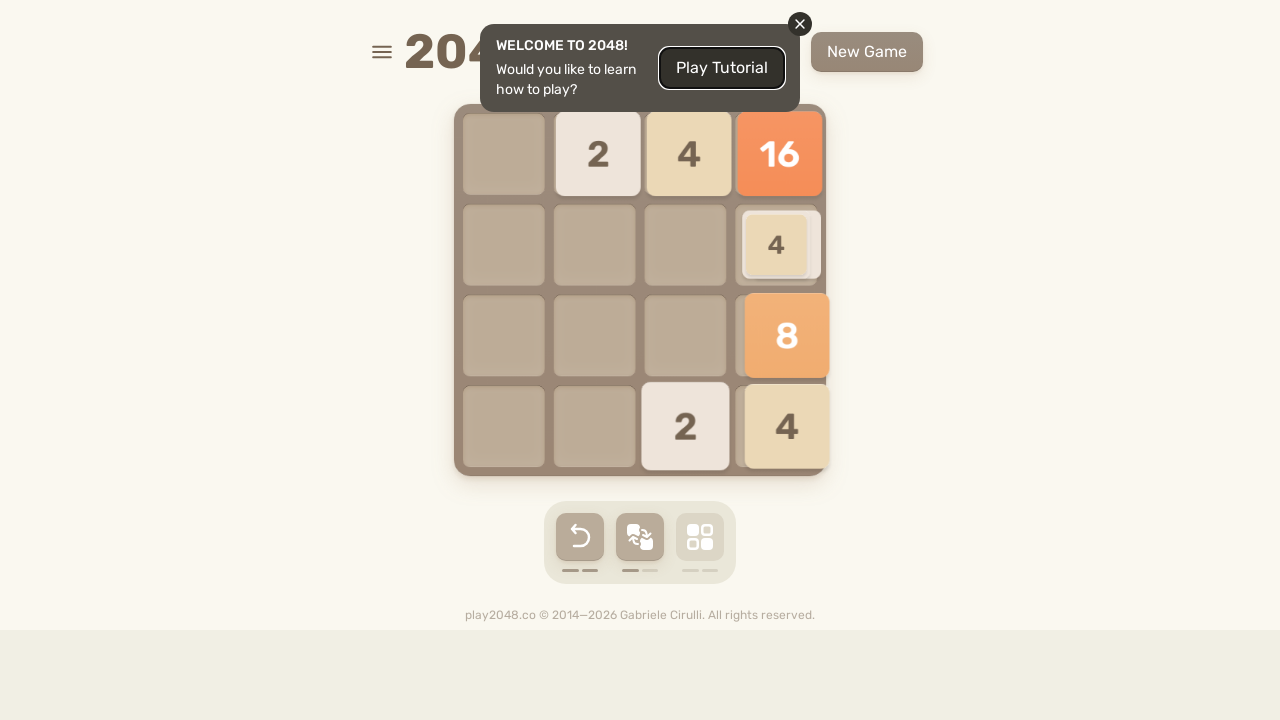

Pressed Up arrow key to move tiles up on html
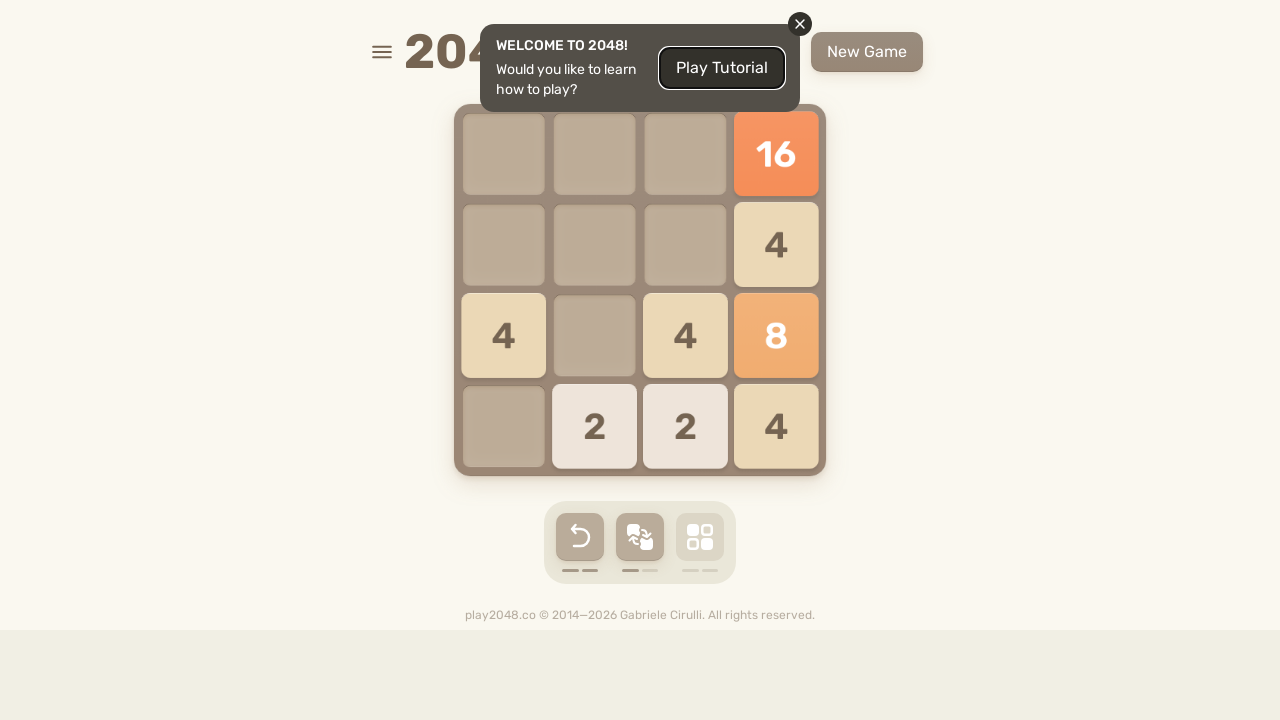

Pressed Left arrow key to move tiles left on html
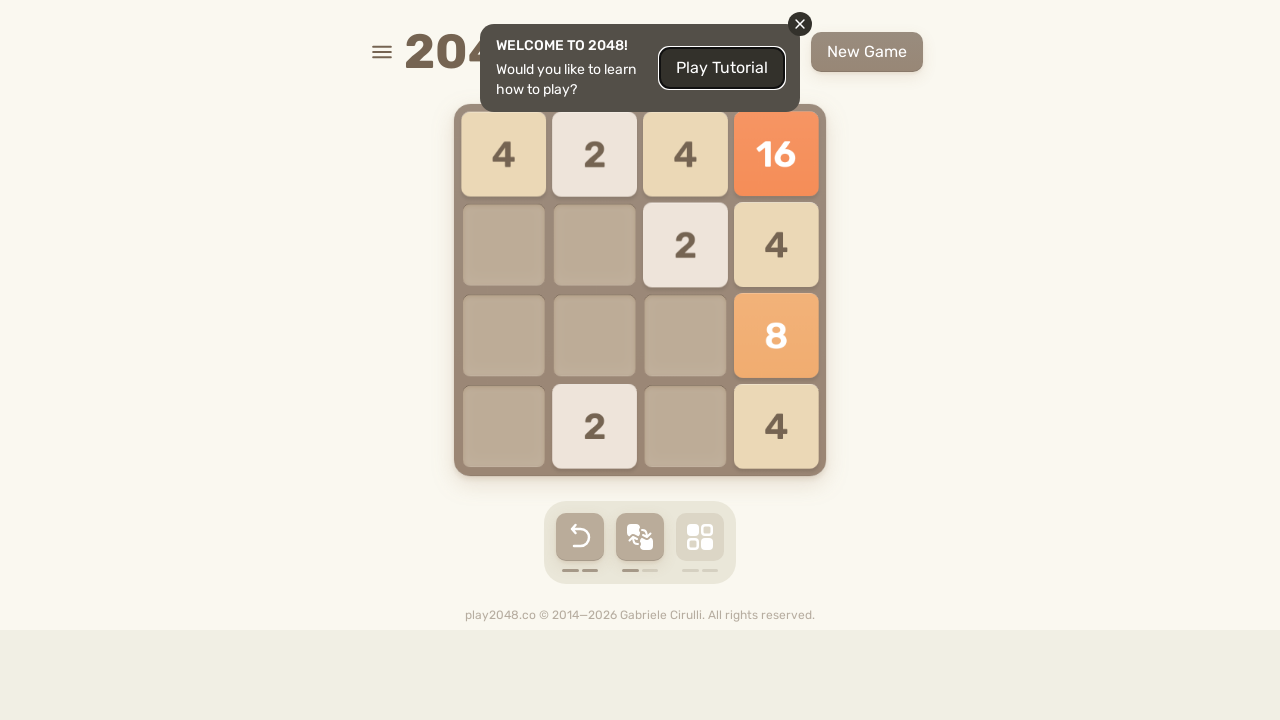

Pressed Right arrow key to move tiles right on html
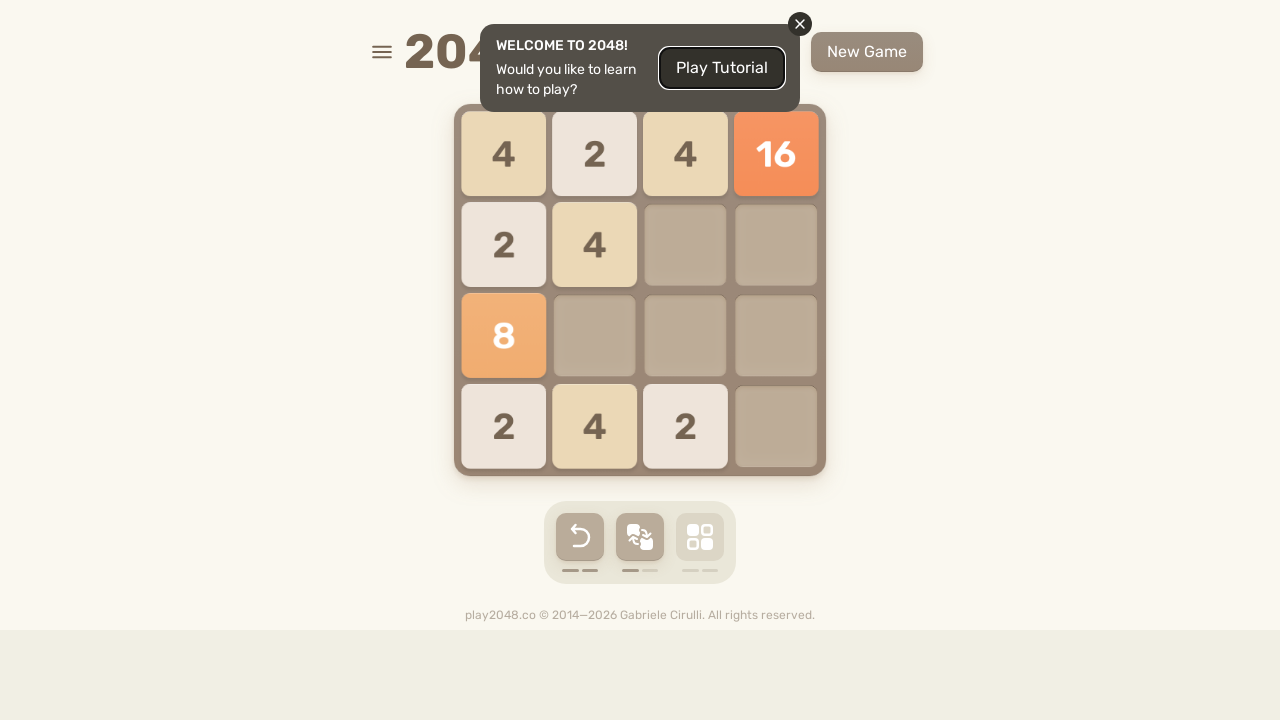

Pressed Down arrow key to move tiles down on html
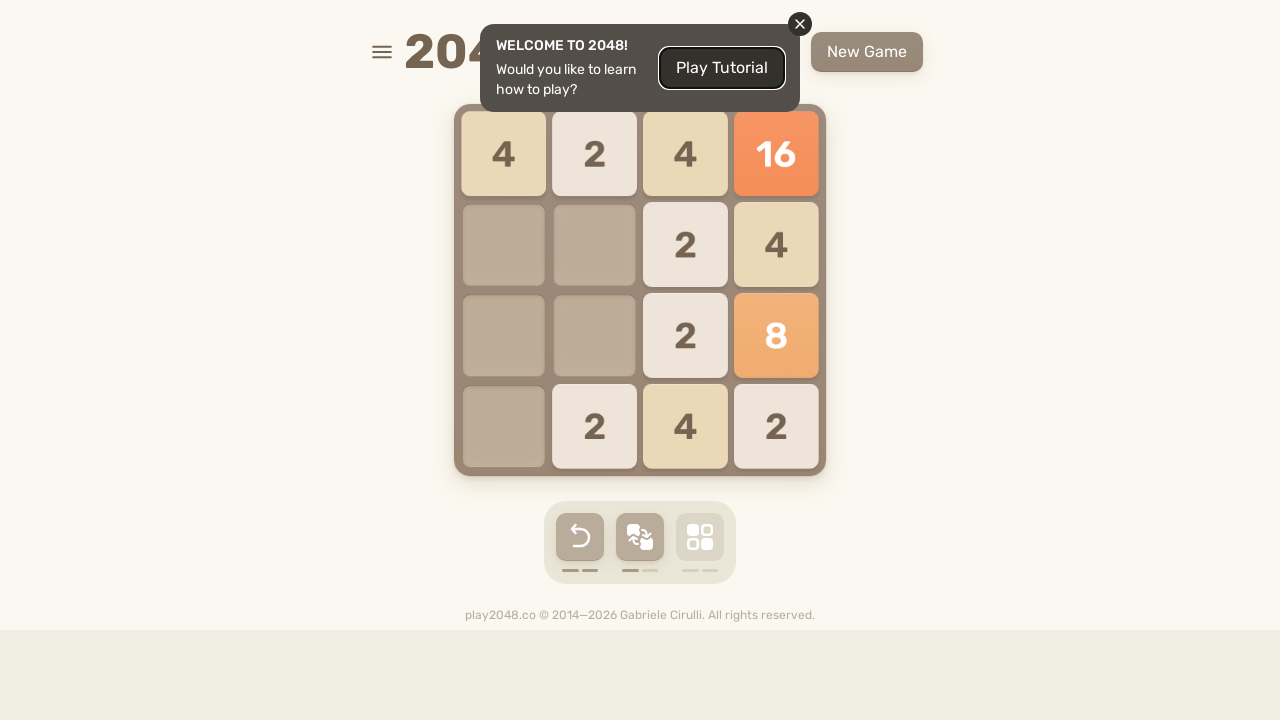

Pressed Up arrow key to move tiles up on html
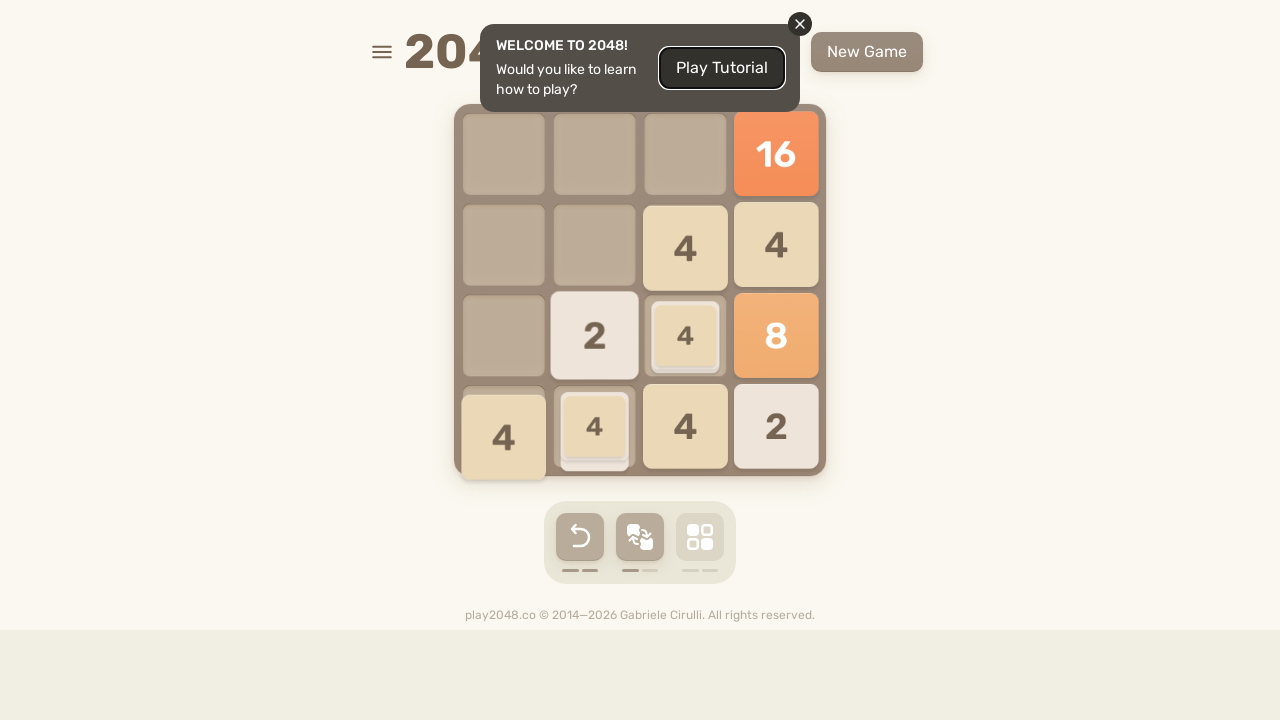

Pressed Left arrow key to move tiles left on html
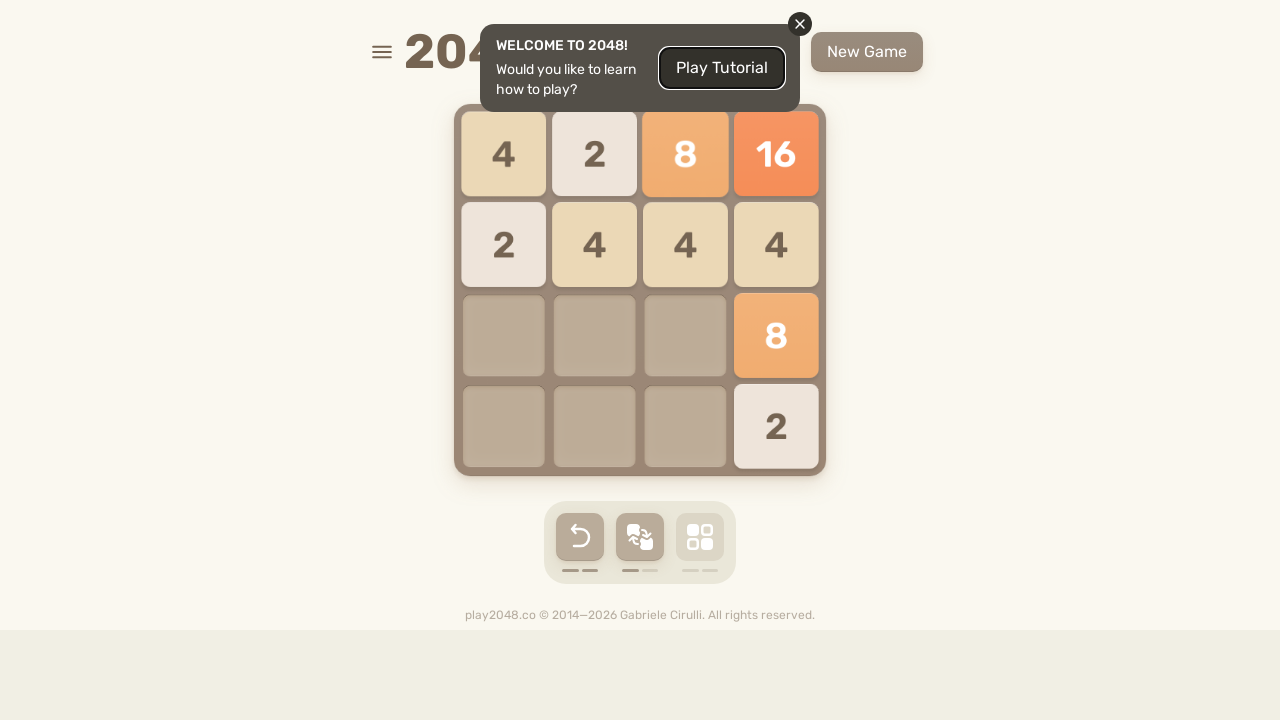

Pressed Right arrow key to move tiles right on html
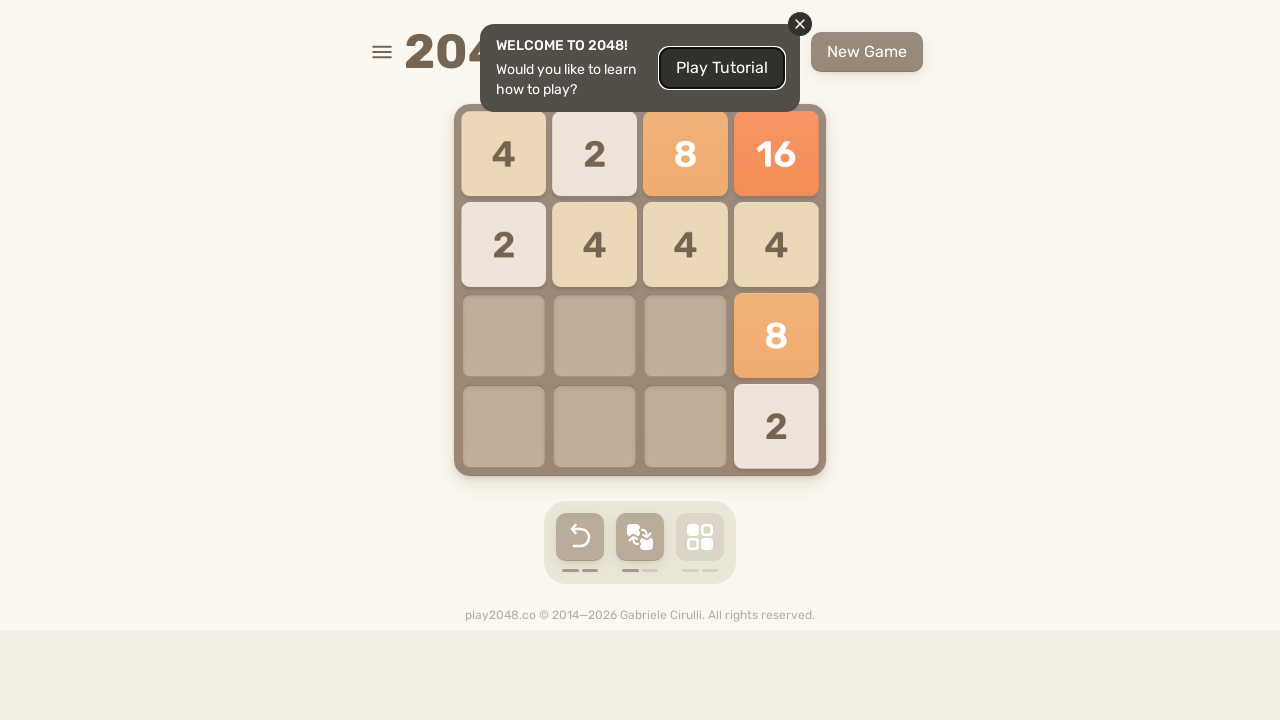

Pressed Down arrow key to move tiles down on html
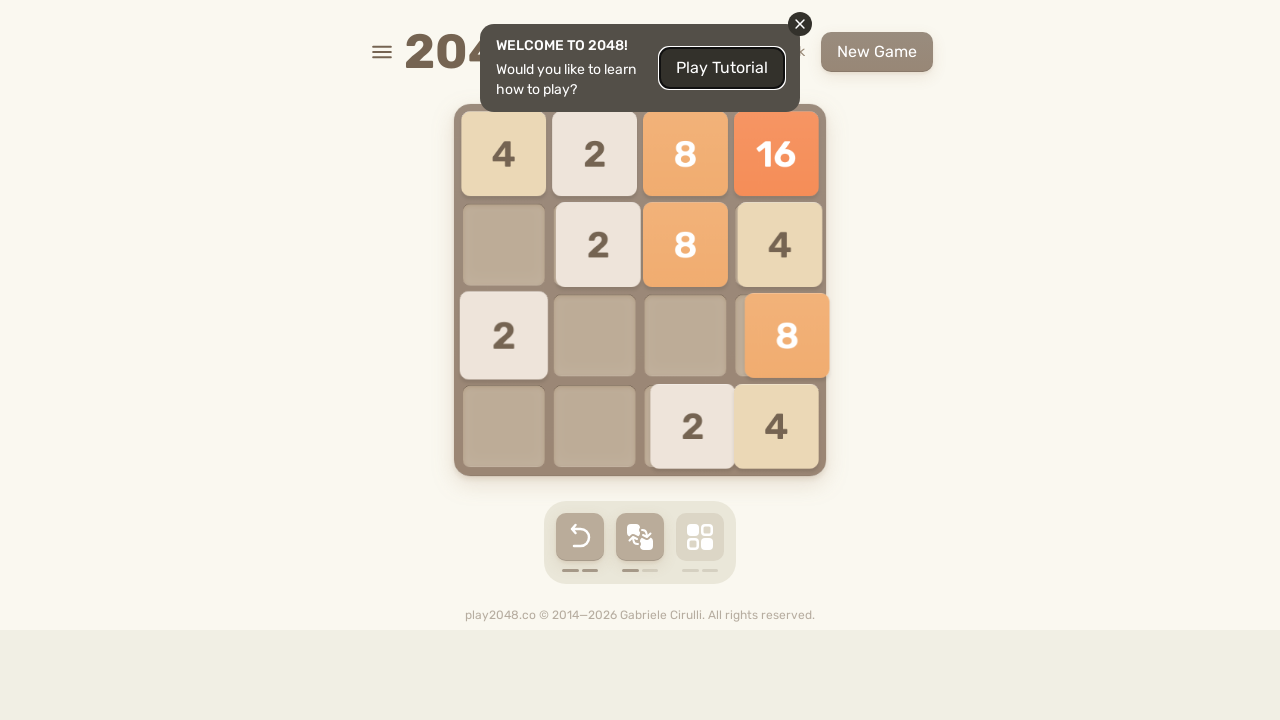

Pressed Up arrow key to move tiles up on html
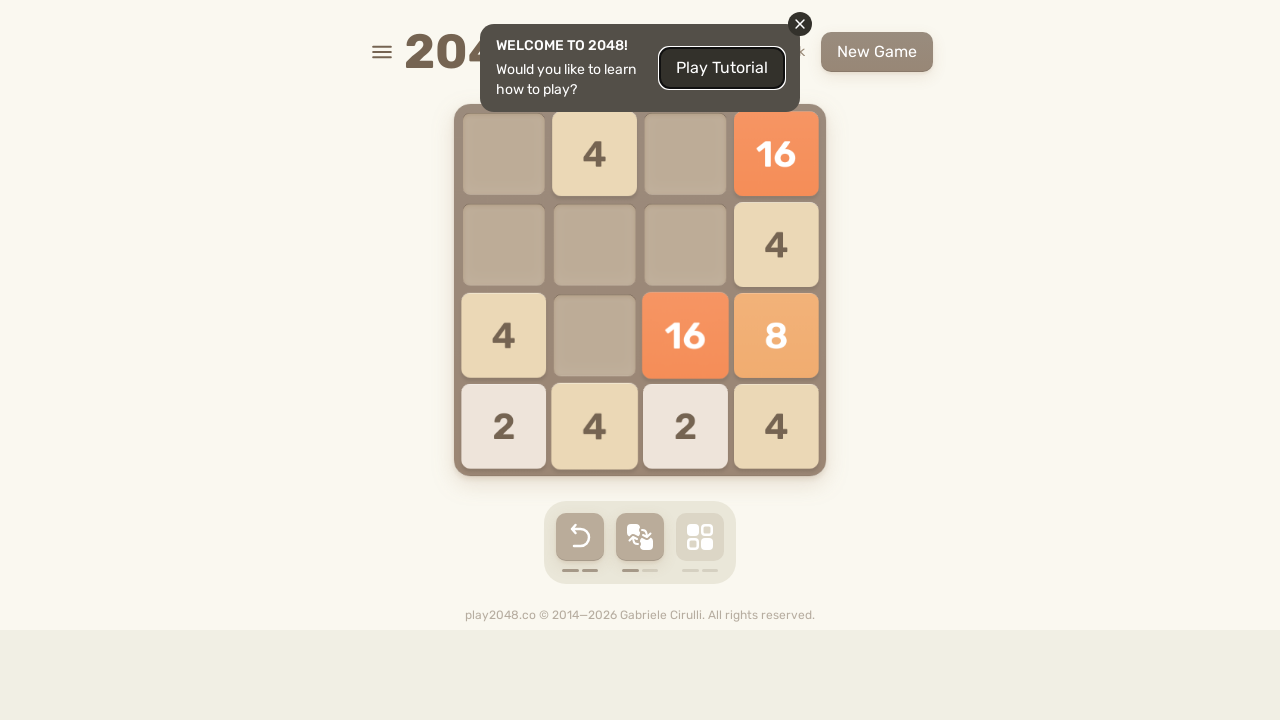

Pressed Left arrow key to move tiles left on html
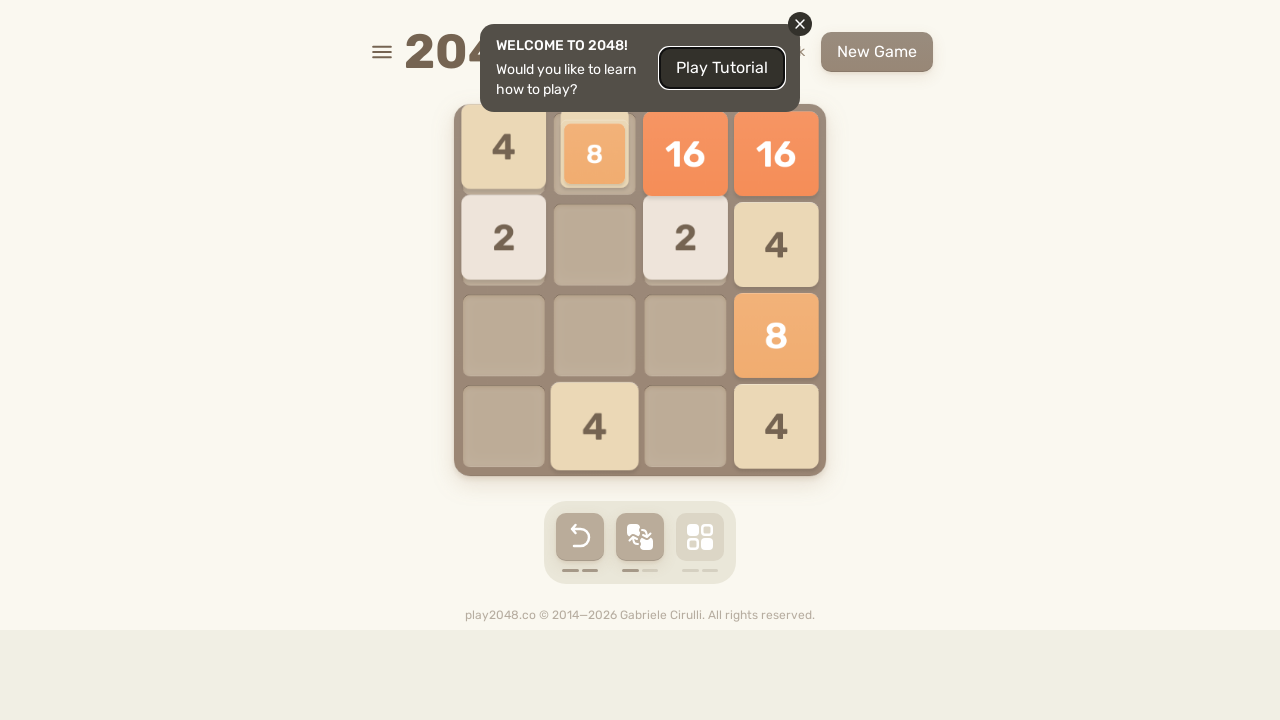

Pressed Right arrow key to move tiles right on html
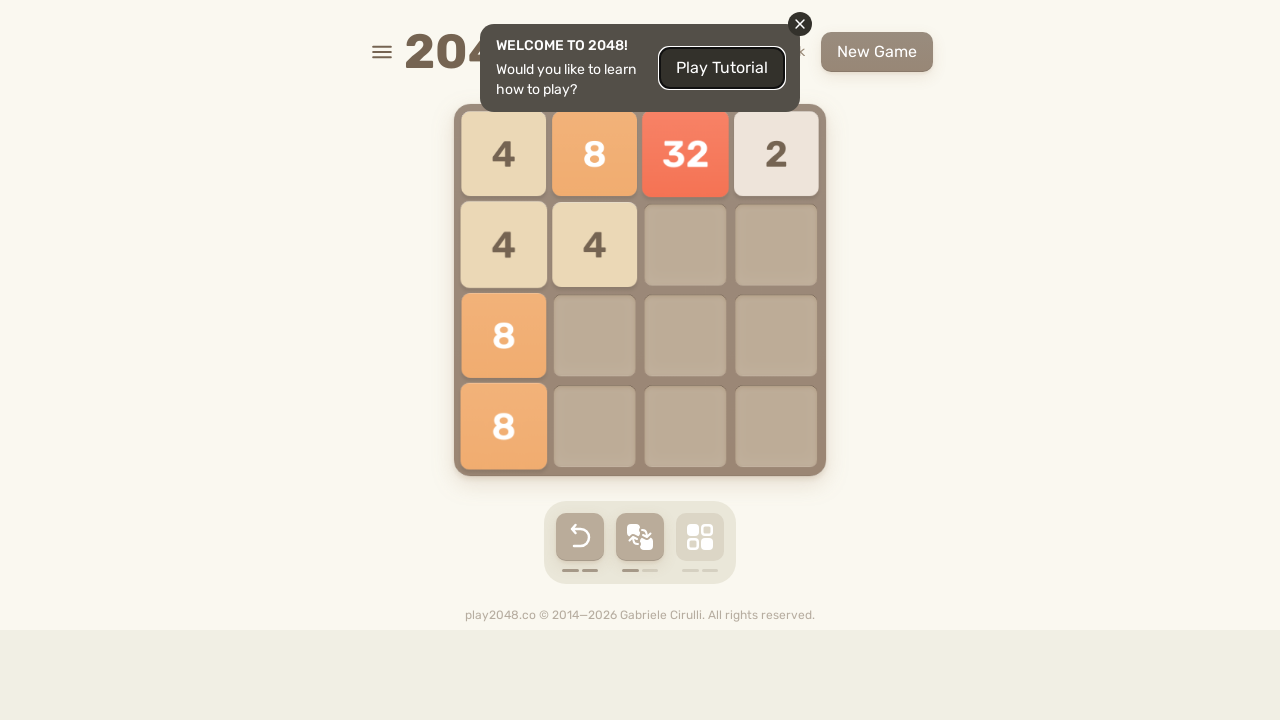

Pressed Down arrow key to move tiles down on html
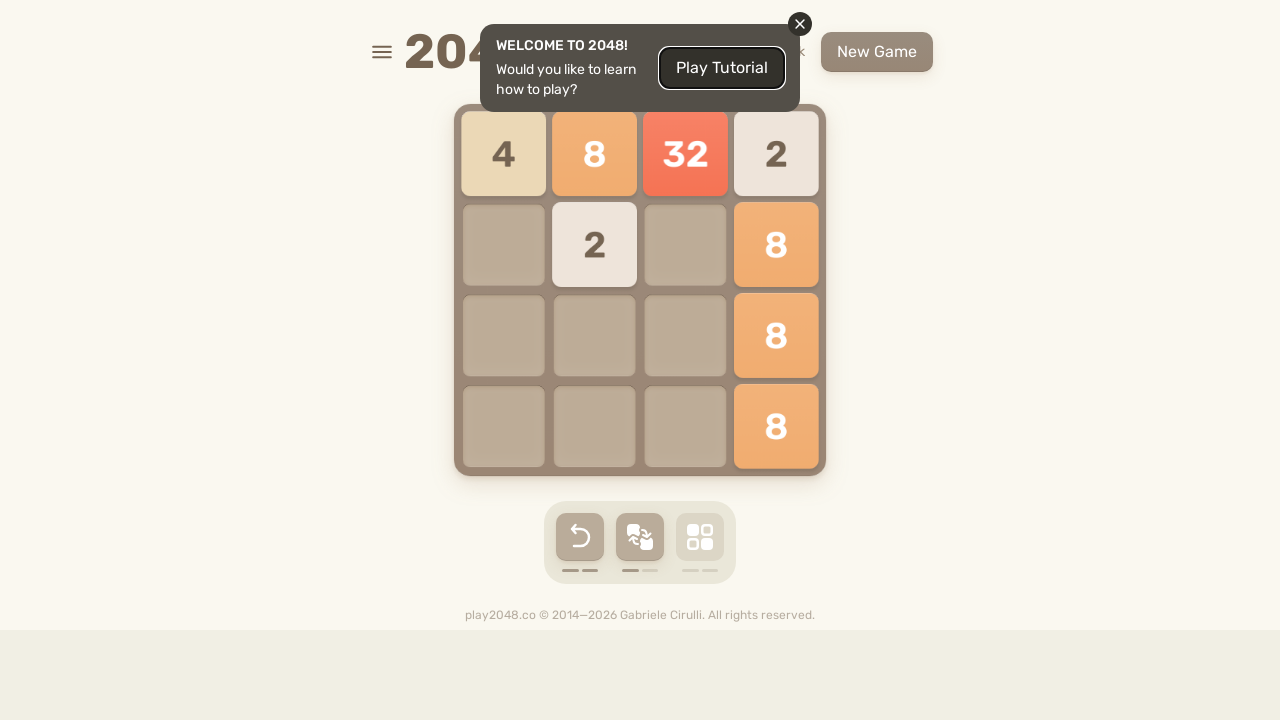

Pressed Up arrow key to move tiles up on html
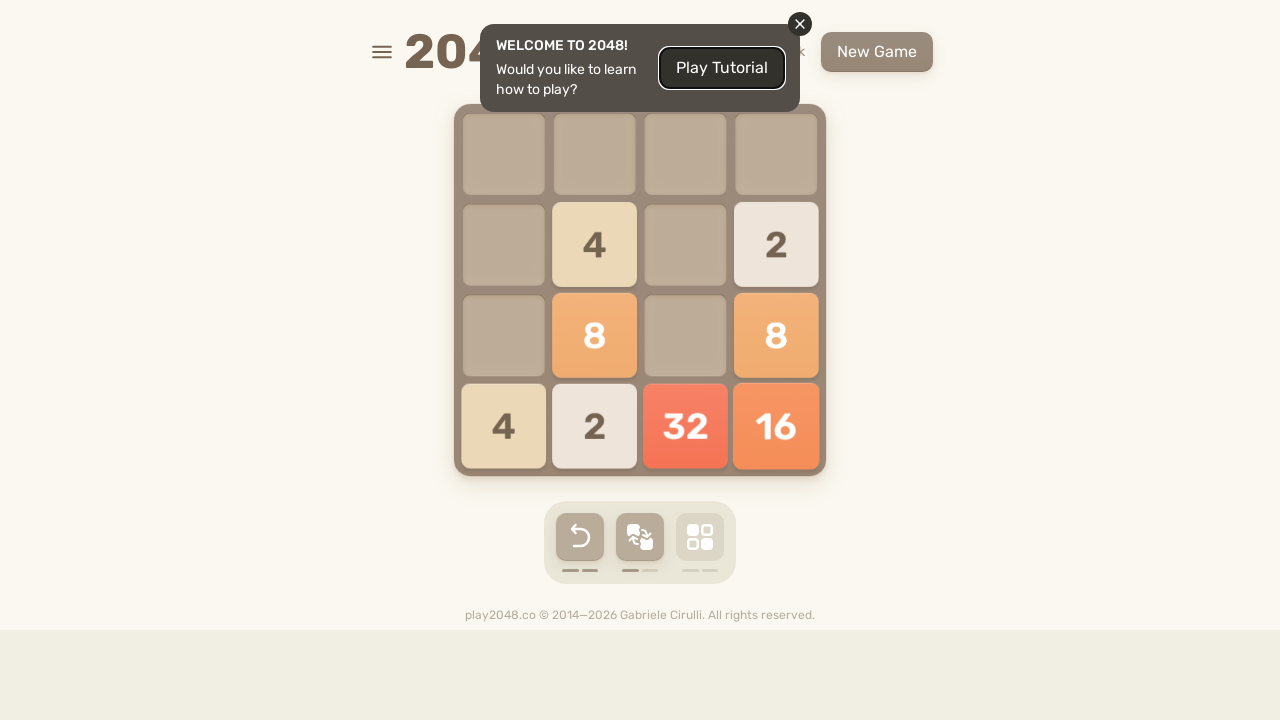

Pressed Left arrow key to move tiles left on html
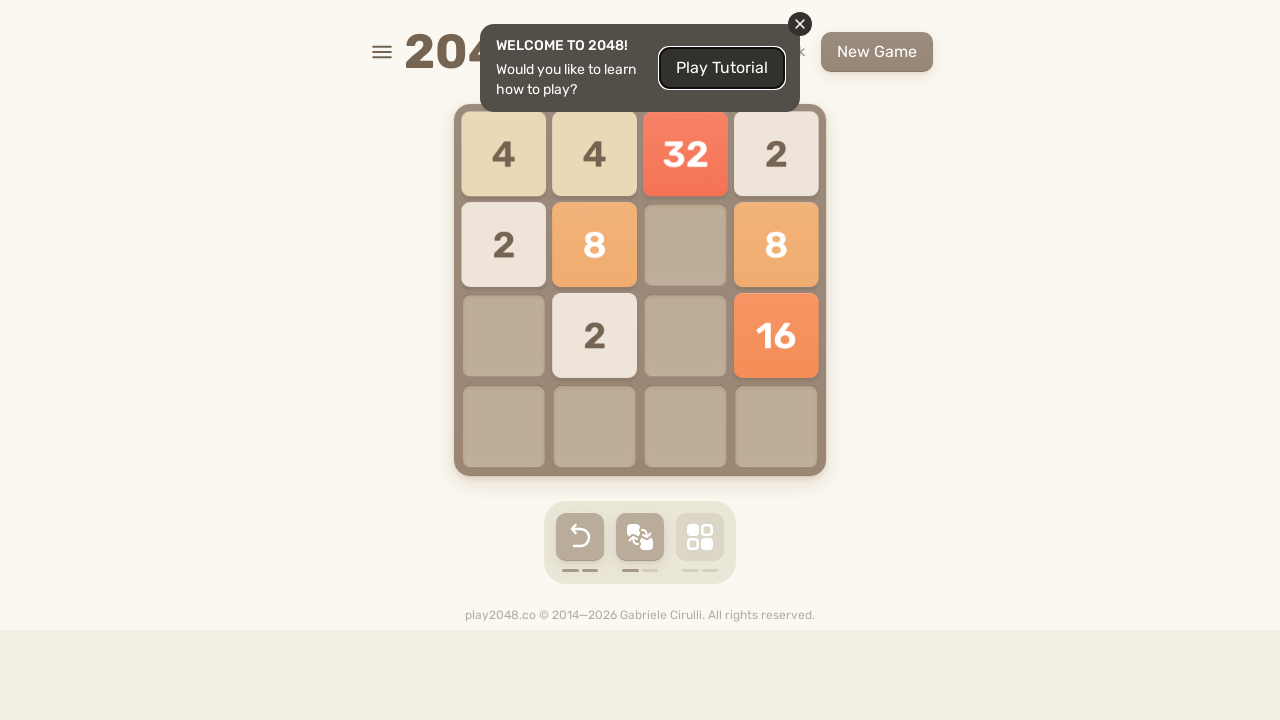

Pressed Right arrow key to move tiles right on html
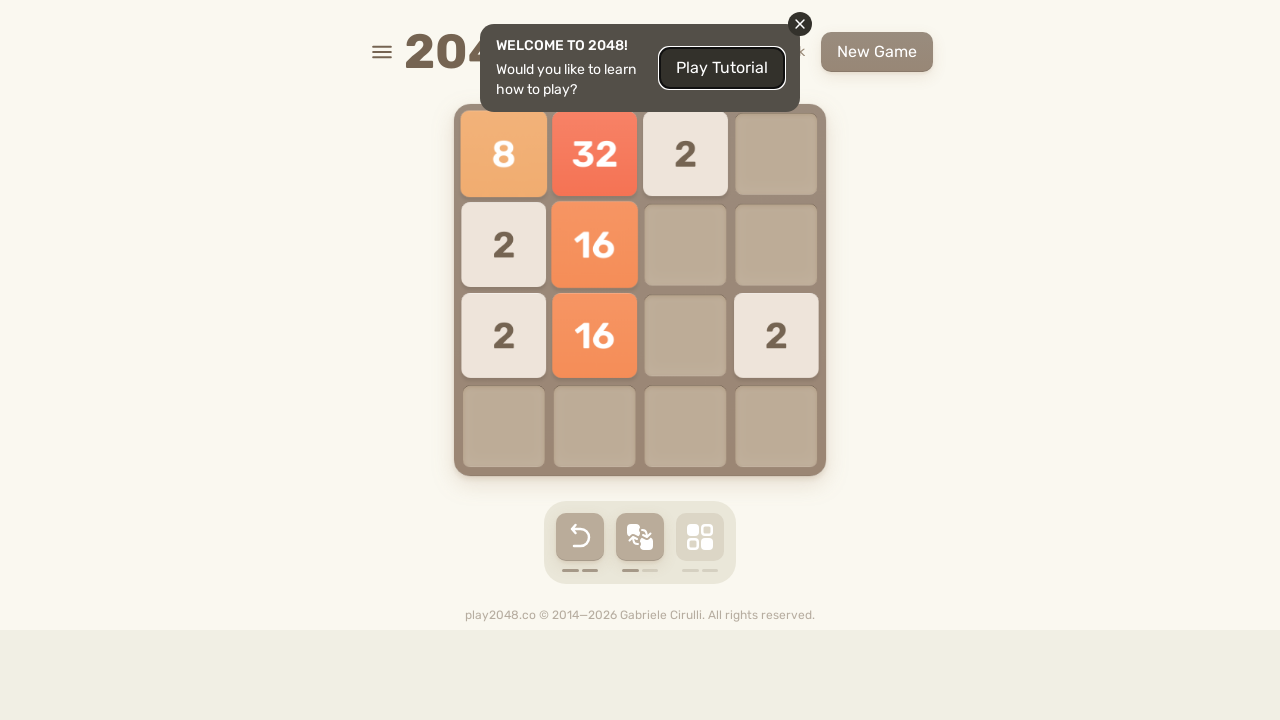

Pressed Down arrow key to move tiles down on html
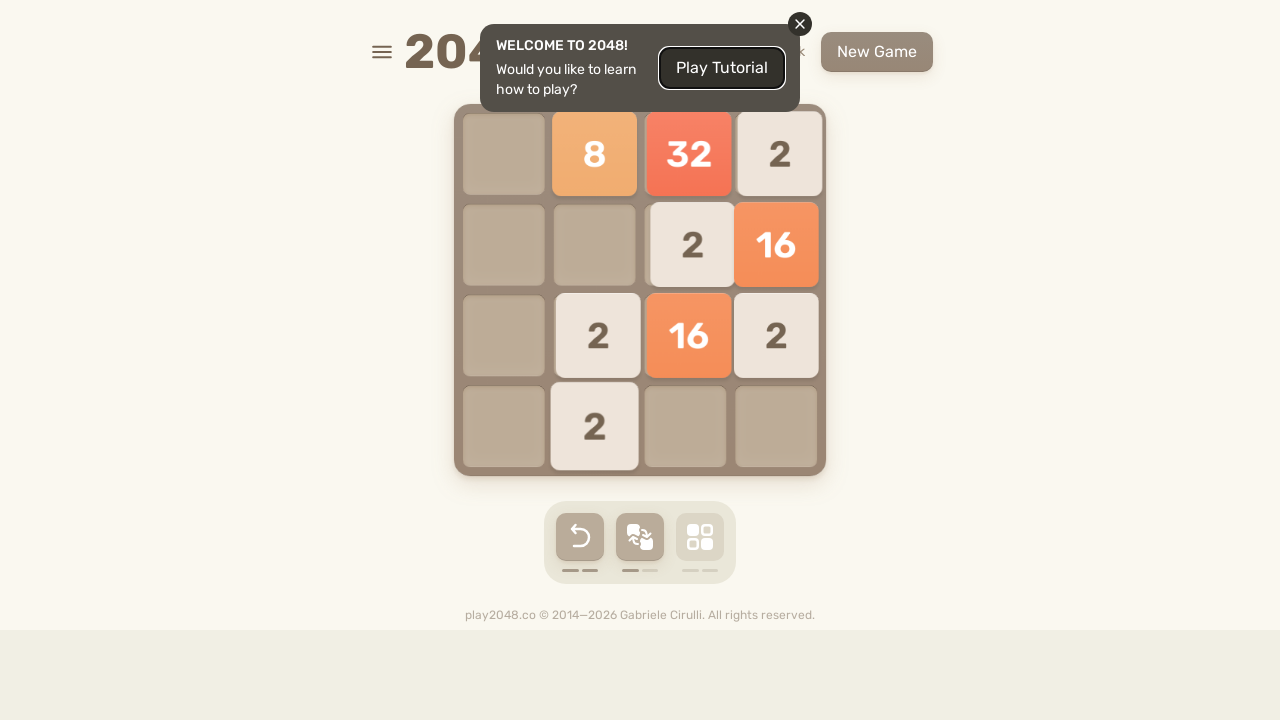

Pressed Up arrow key to move tiles up on html
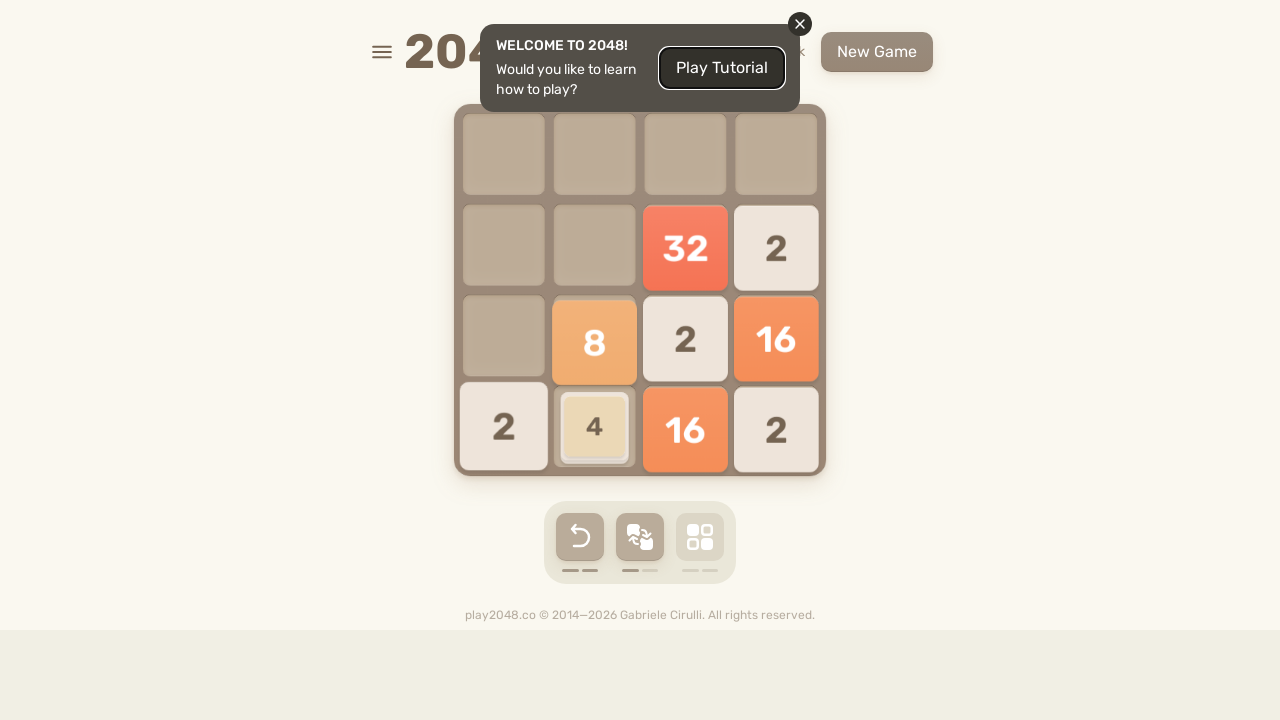

Pressed Left arrow key to move tiles left on html
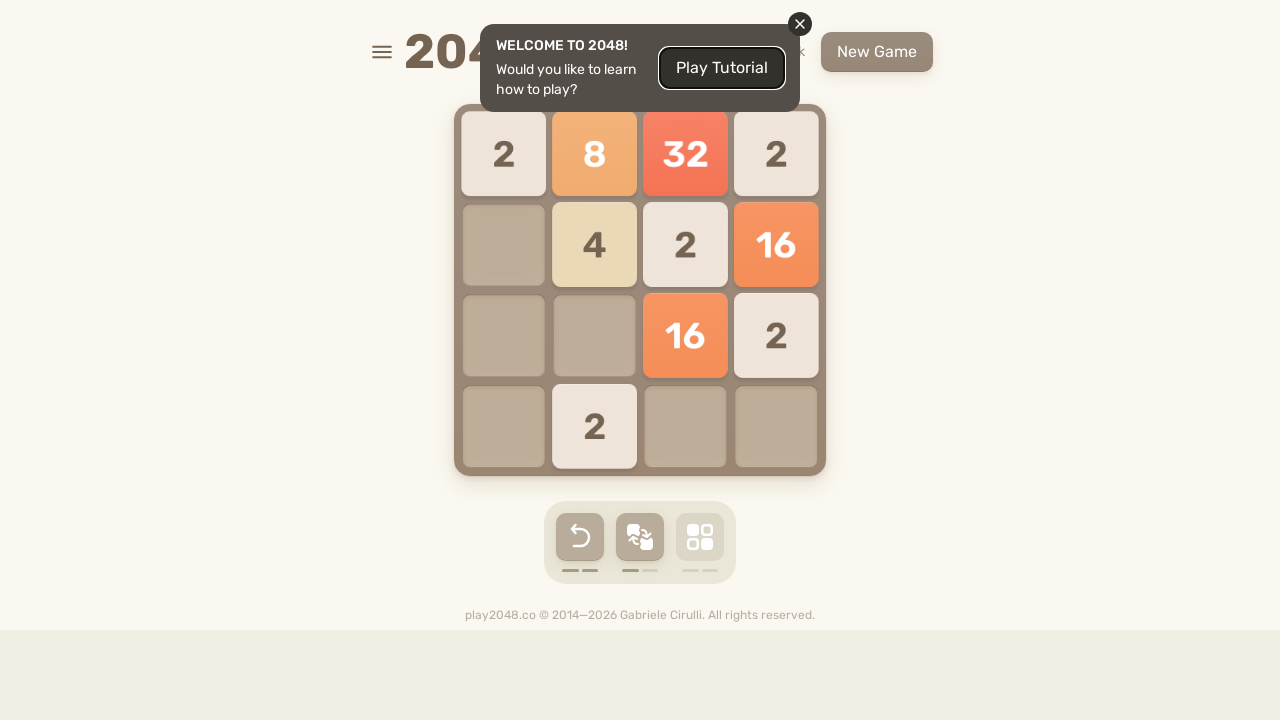

Pressed Right arrow key to move tiles right on html
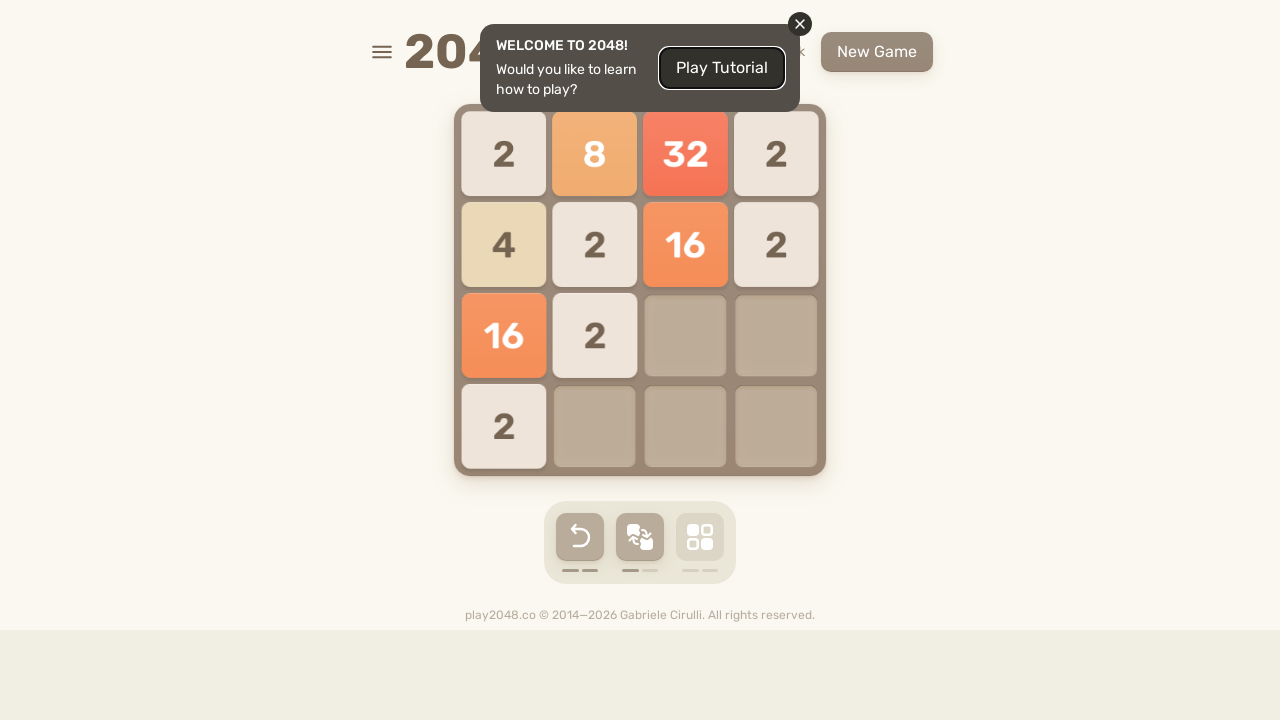

Pressed Down arrow key to move tiles down on html
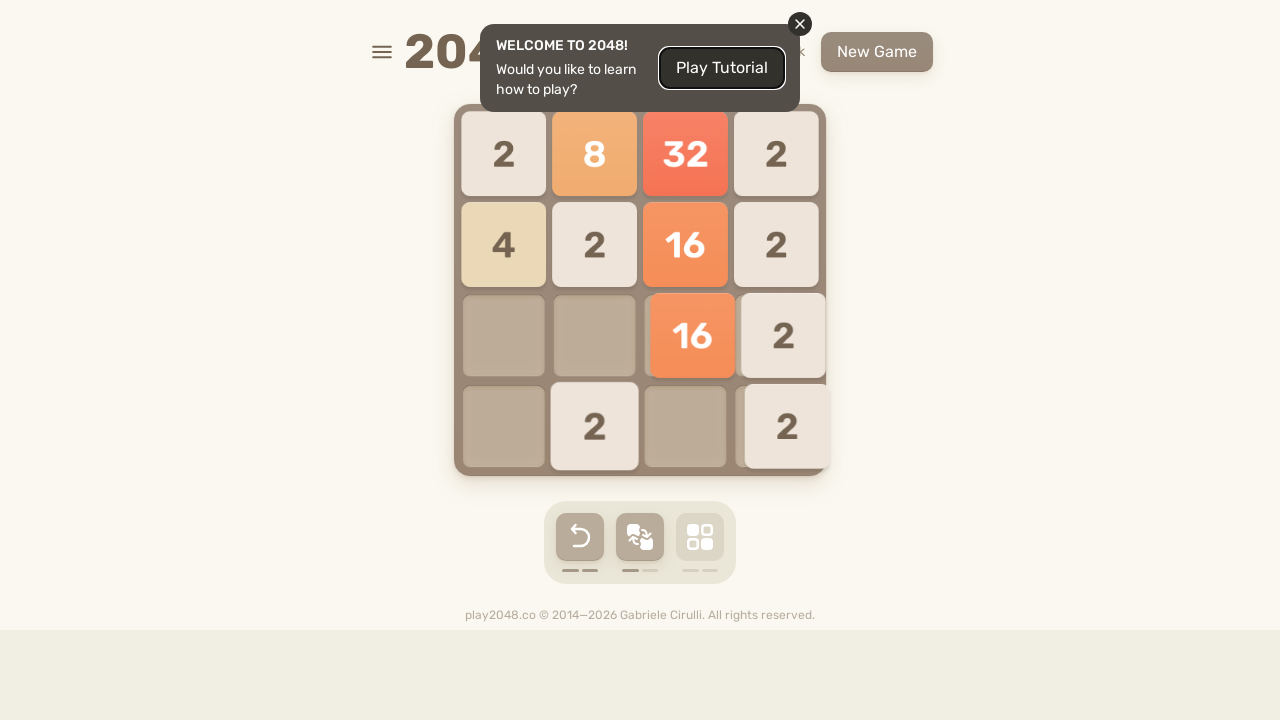

Pressed Up arrow key to move tiles up on html
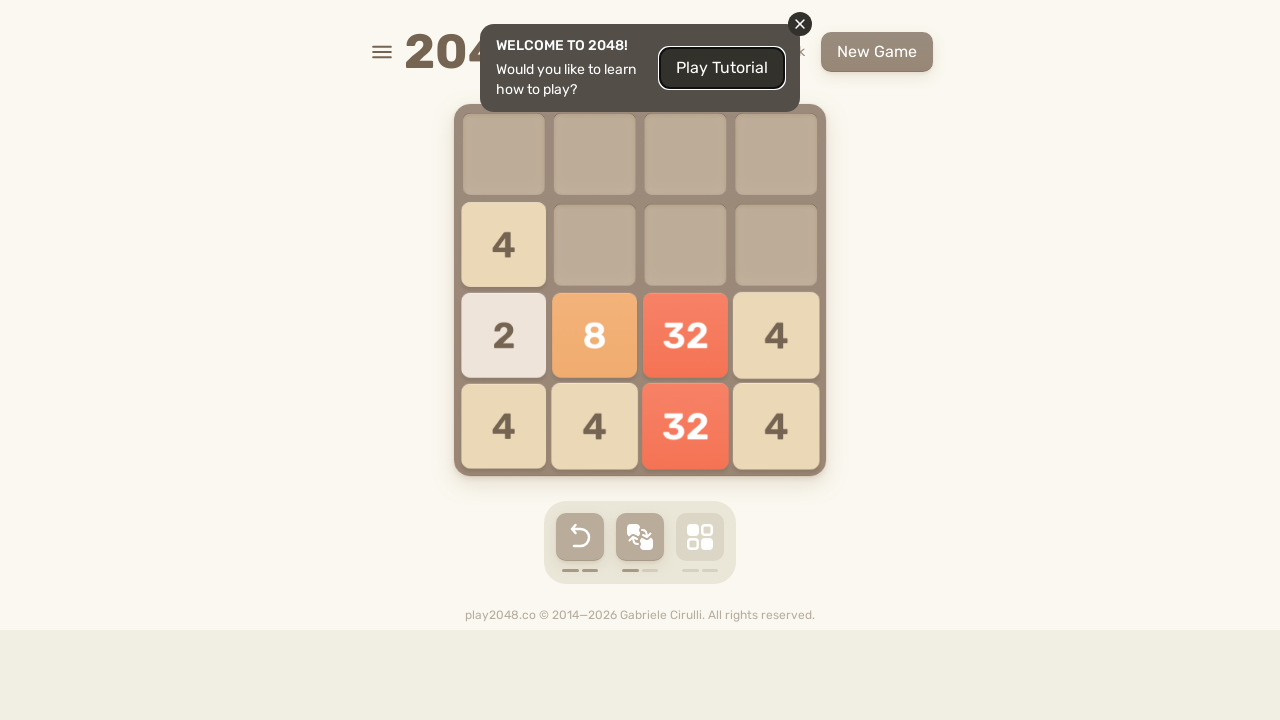

Pressed Left arrow key to move tiles left on html
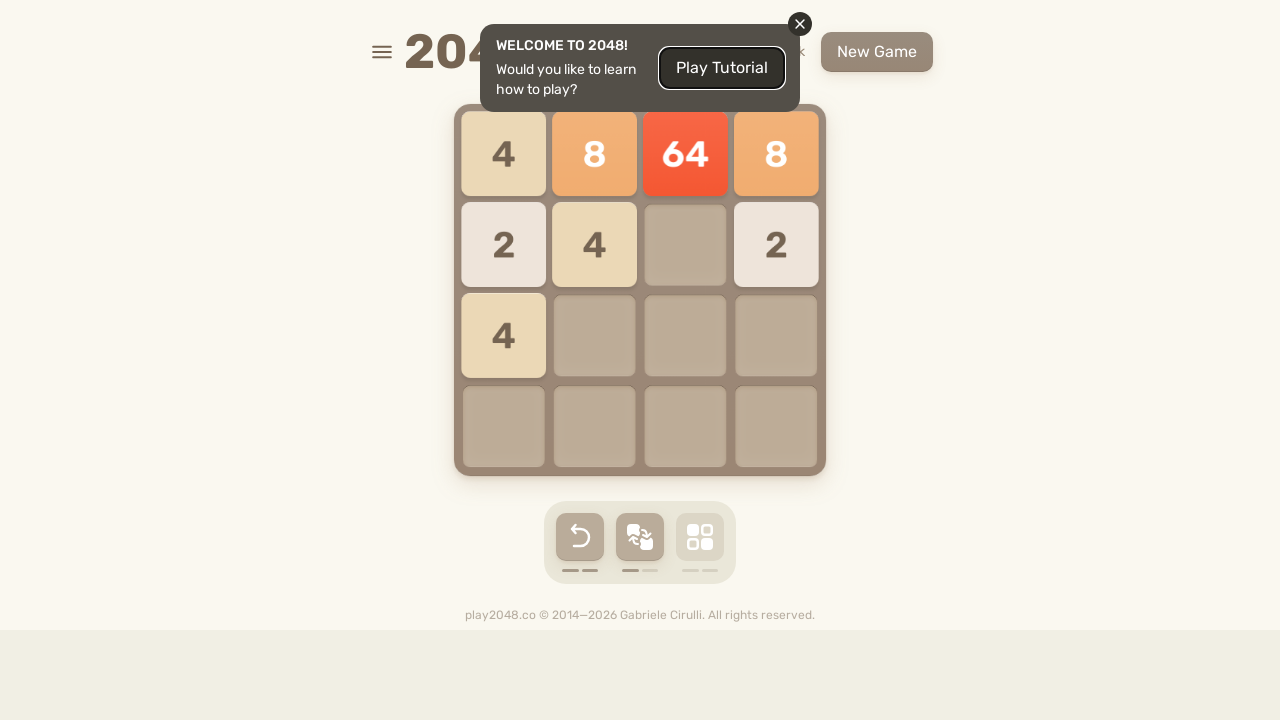

Pressed Right arrow key to move tiles right on html
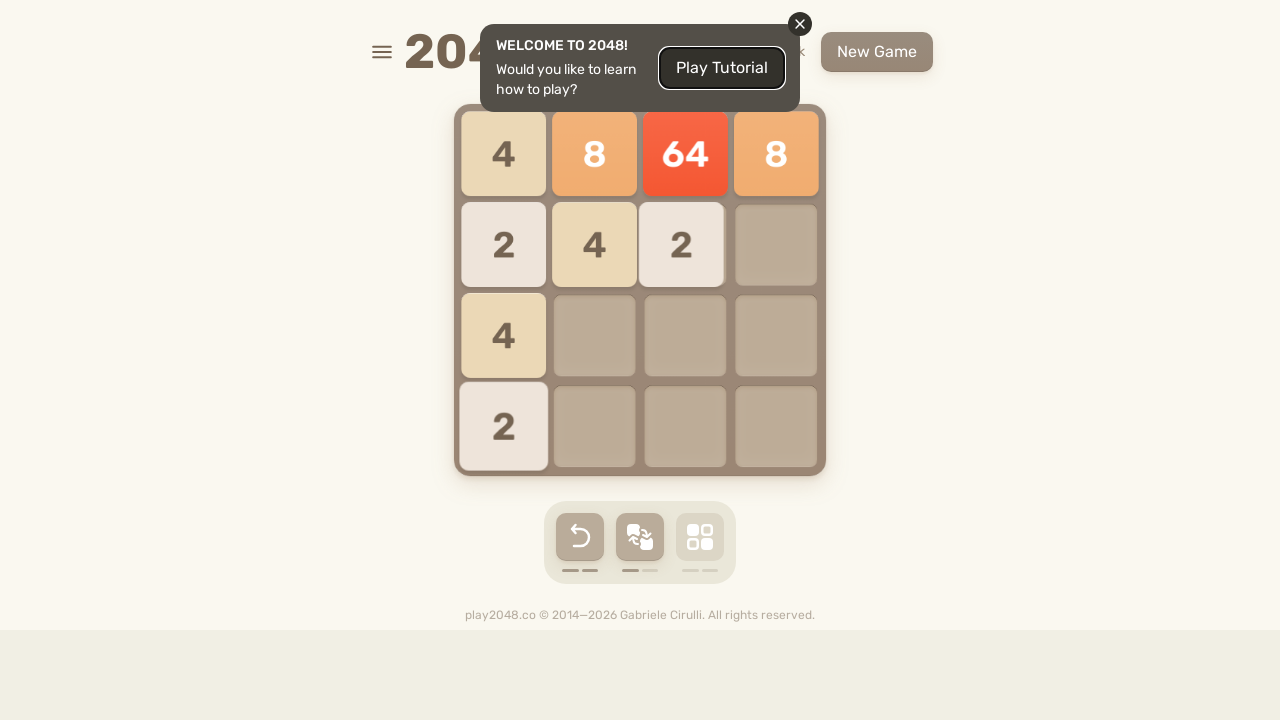

Pressed Down arrow key to move tiles down on html
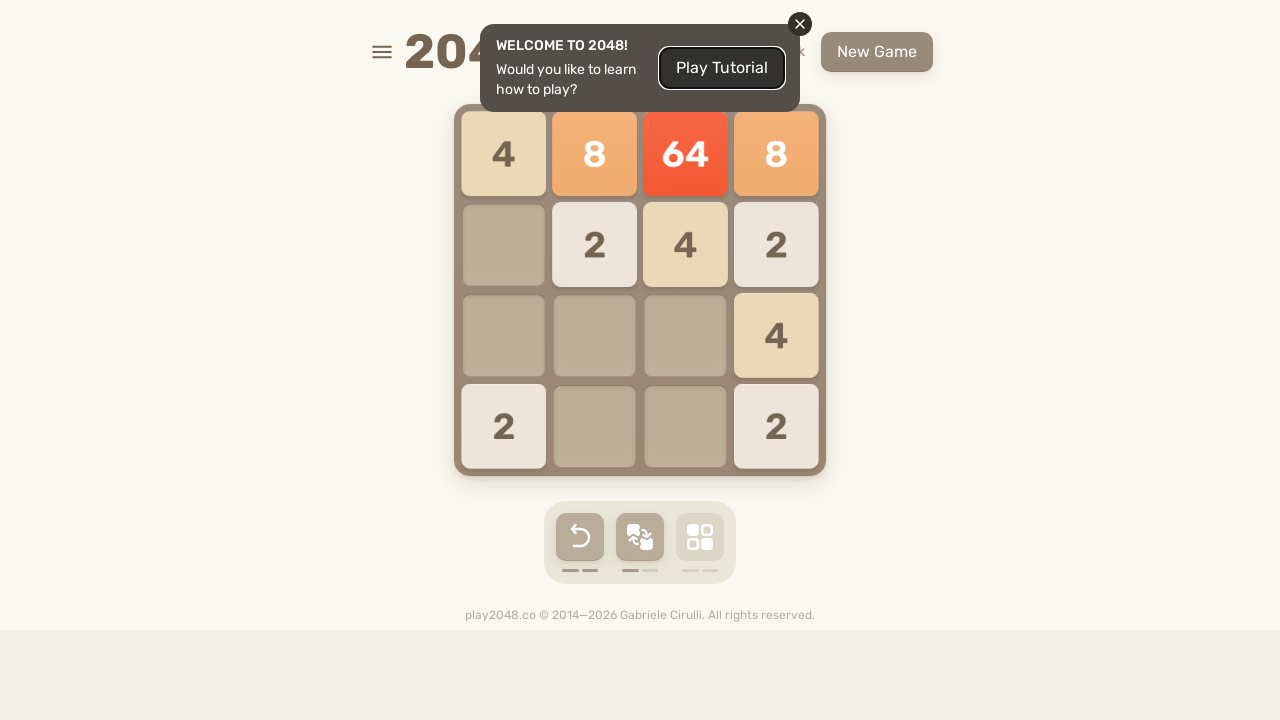

Waited 500ms to observe final game state
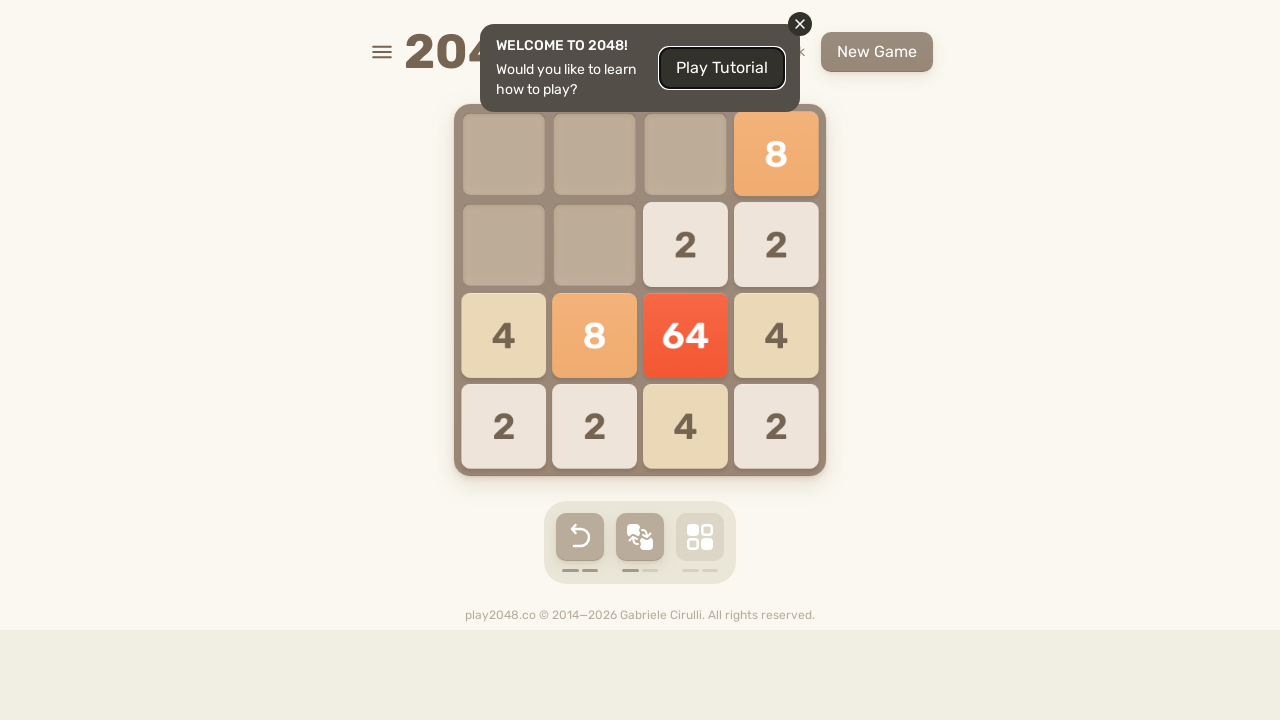

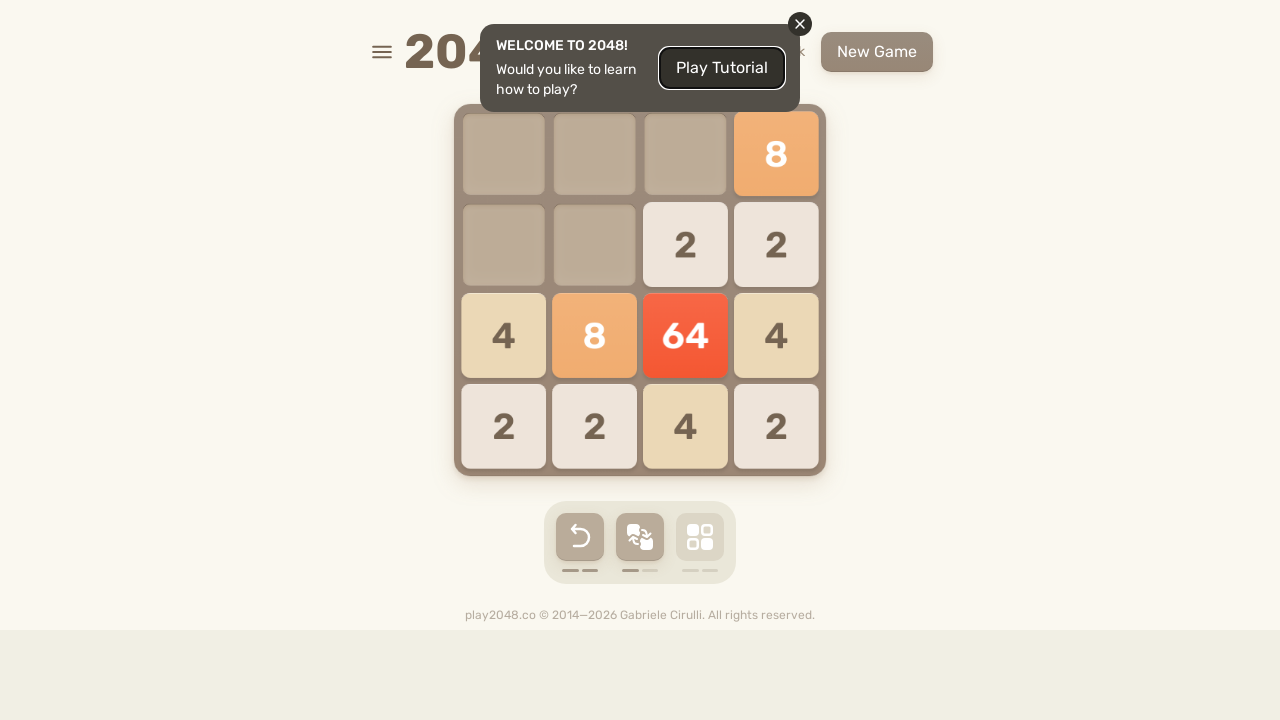